Tests jQuery UI datepicker functionality by opening the calendar, navigating to a specific month/year, and selecting a date

Starting URL: https://jqueryui.com/datepicker/

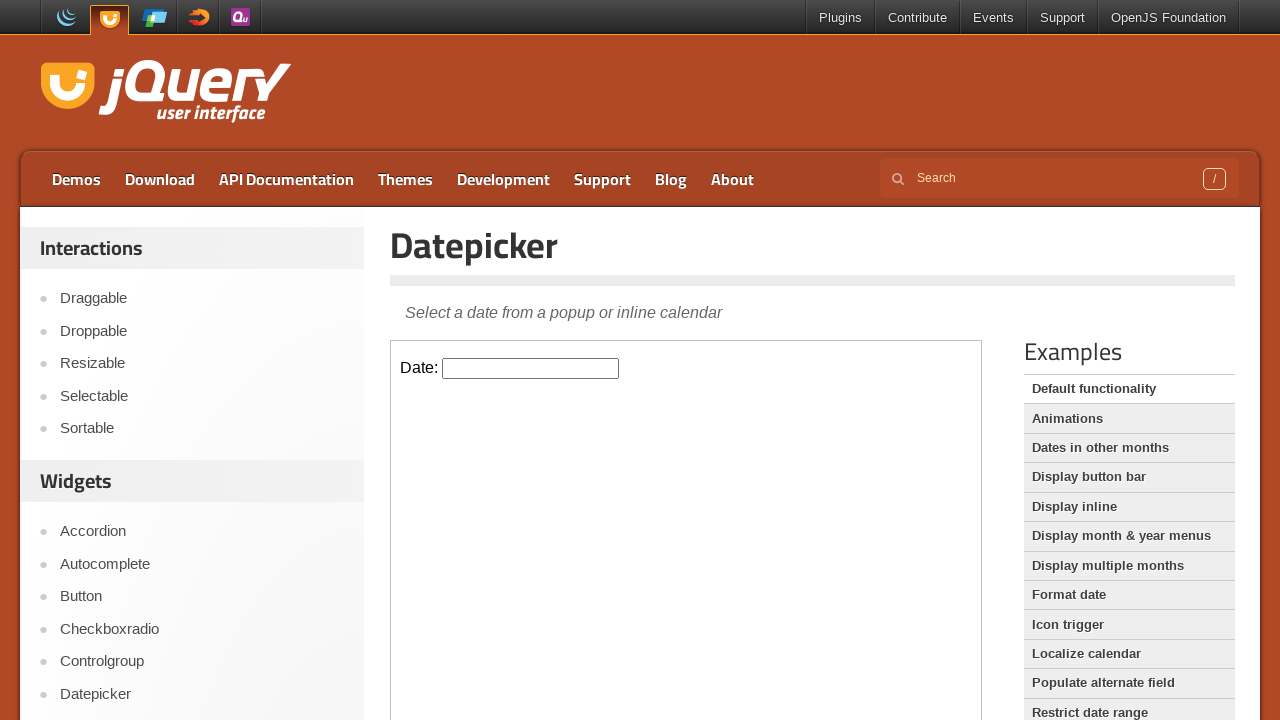

Located demo iframe containing datepicker
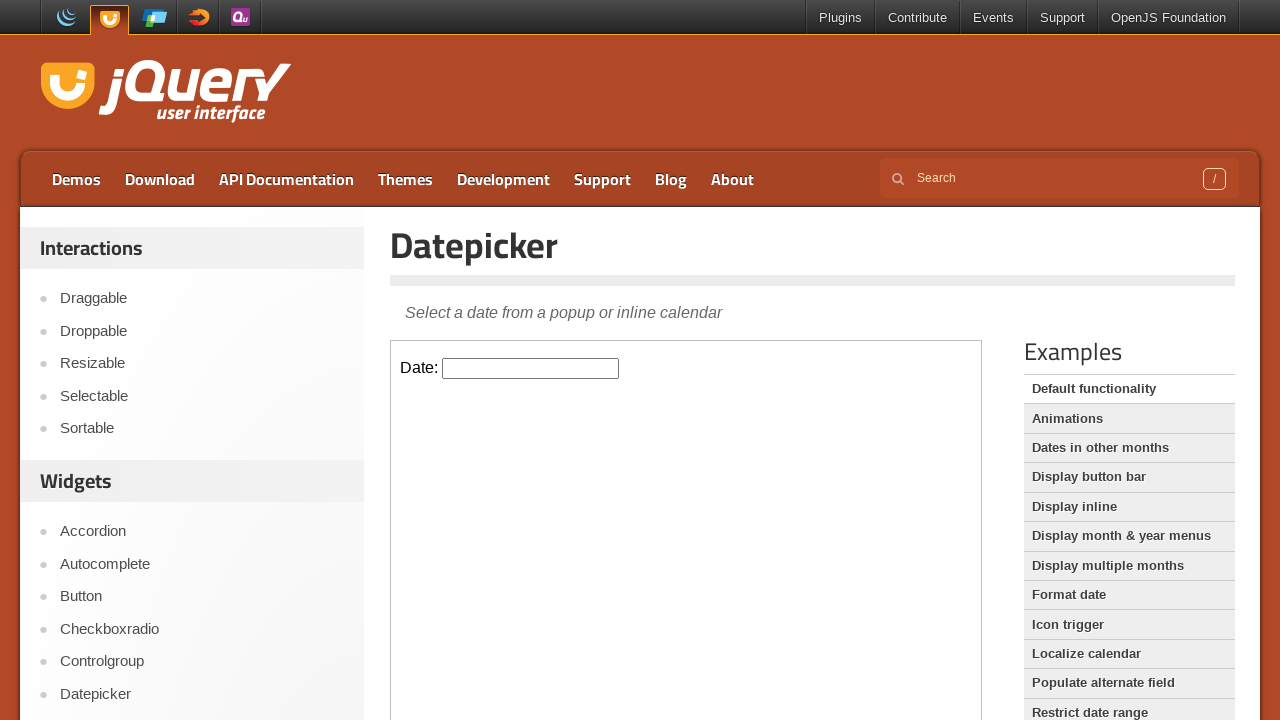

Clicked datepicker input field to open calendar at (531, 368) on .demo-frame >> internal:control=enter-frame >> #datepicker
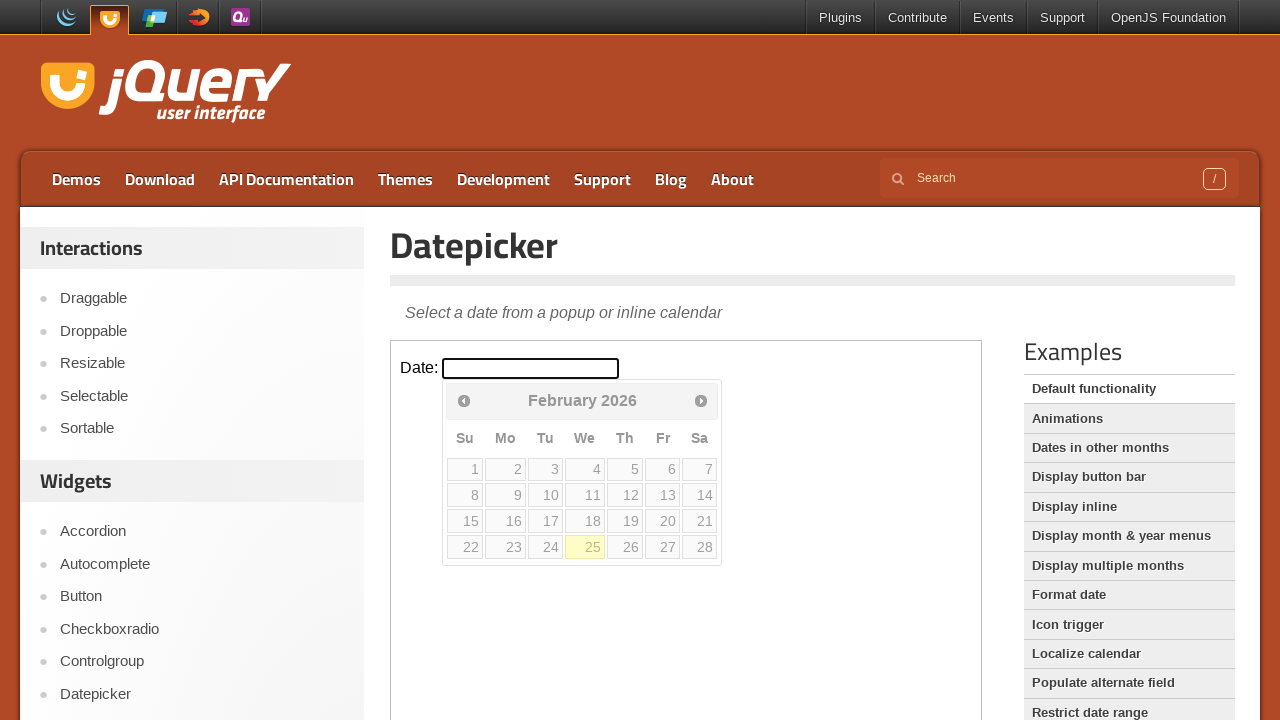

Read datepicker title: February 2026
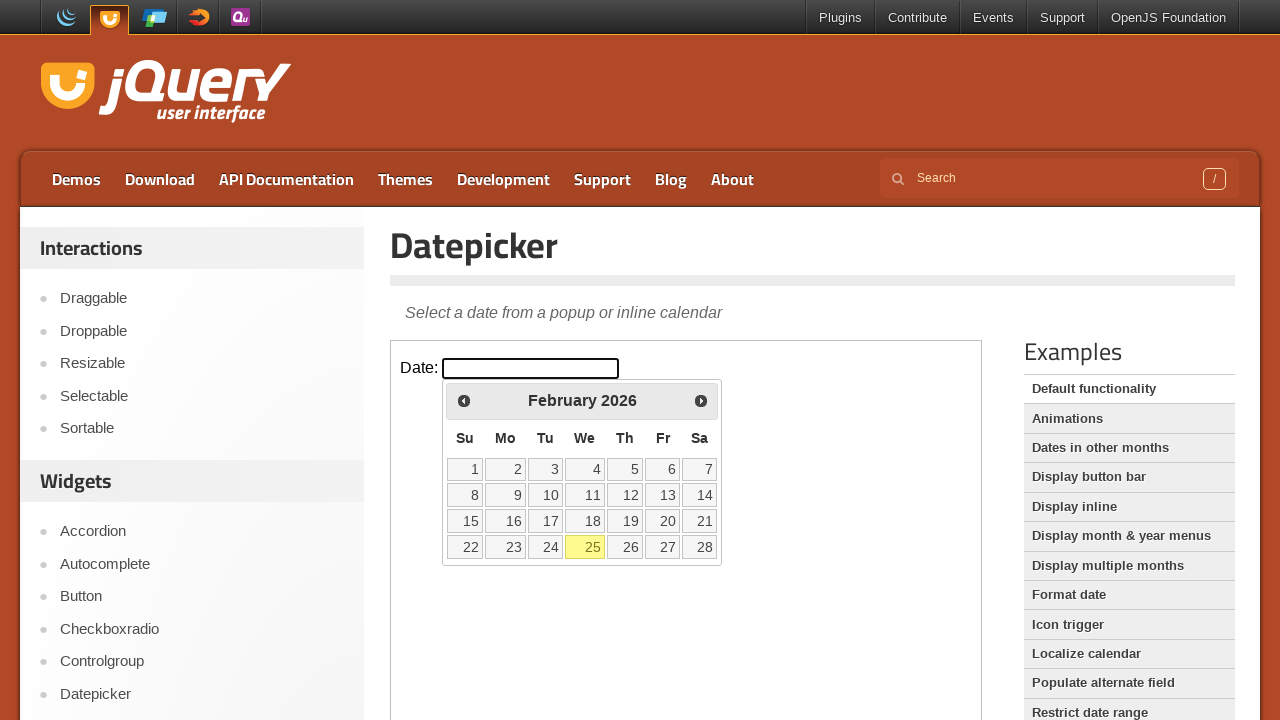

Clicked previous month button to navigate backwards at (464, 400) on .demo-frame >> internal:control=enter-frame >> .ui-datepicker-prev
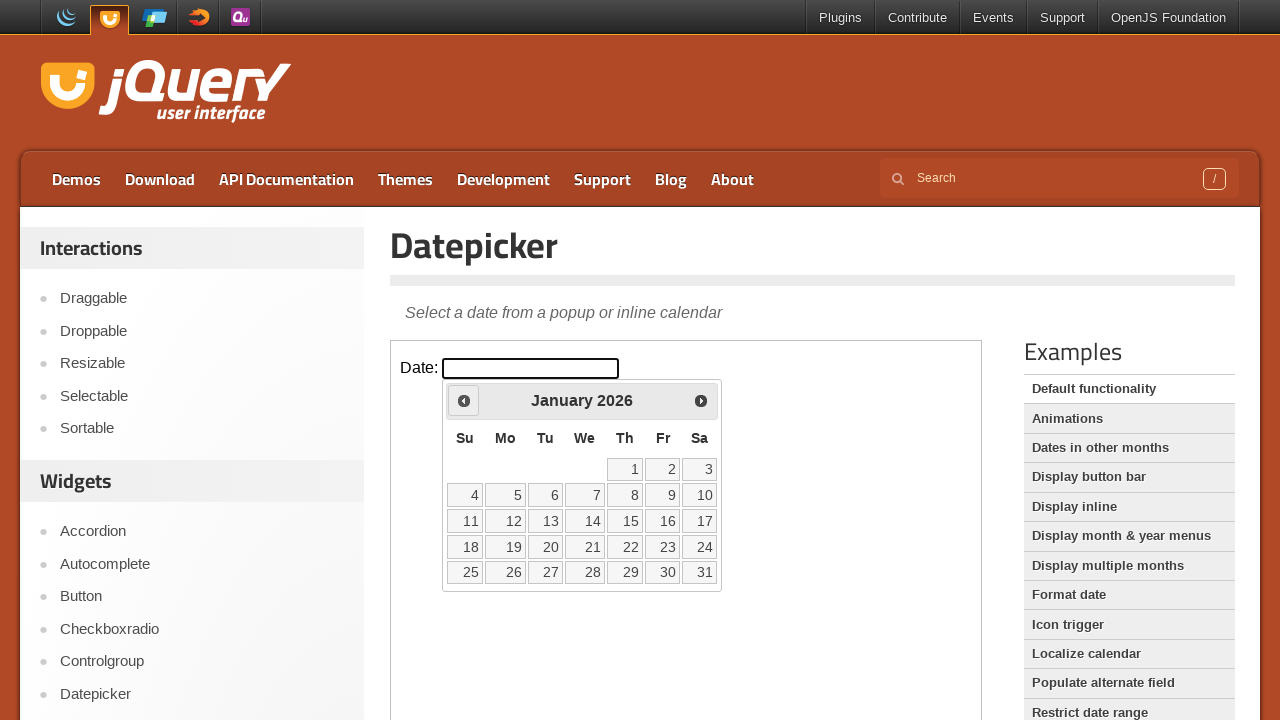

Read datepicker title: January 2026
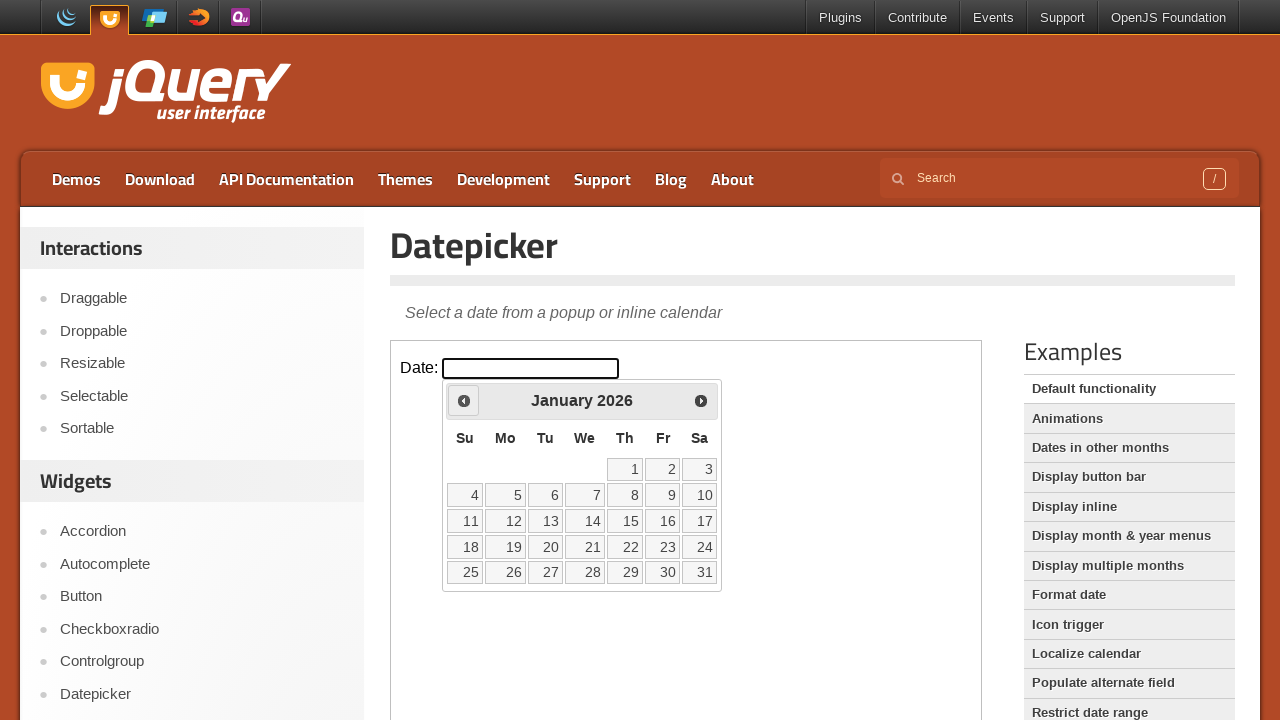

Clicked previous month button to navigate backwards at (464, 400) on .demo-frame >> internal:control=enter-frame >> .ui-datepicker-prev
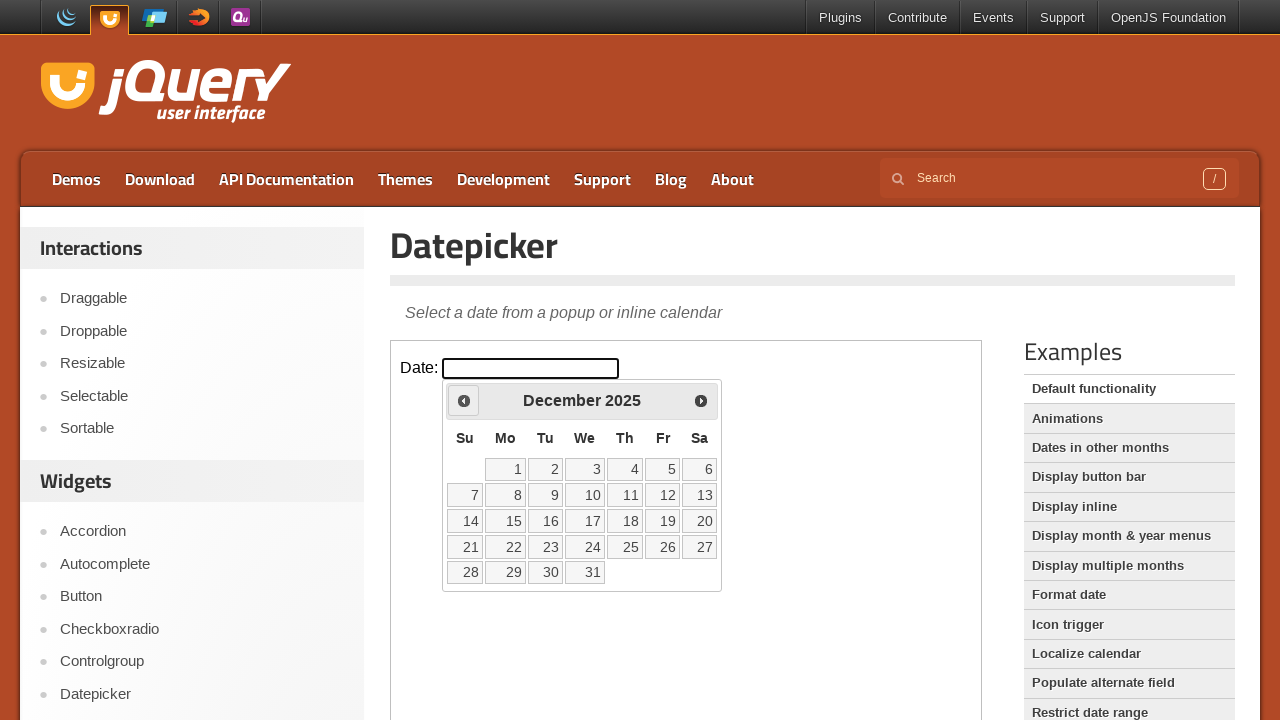

Read datepicker title: December 2025
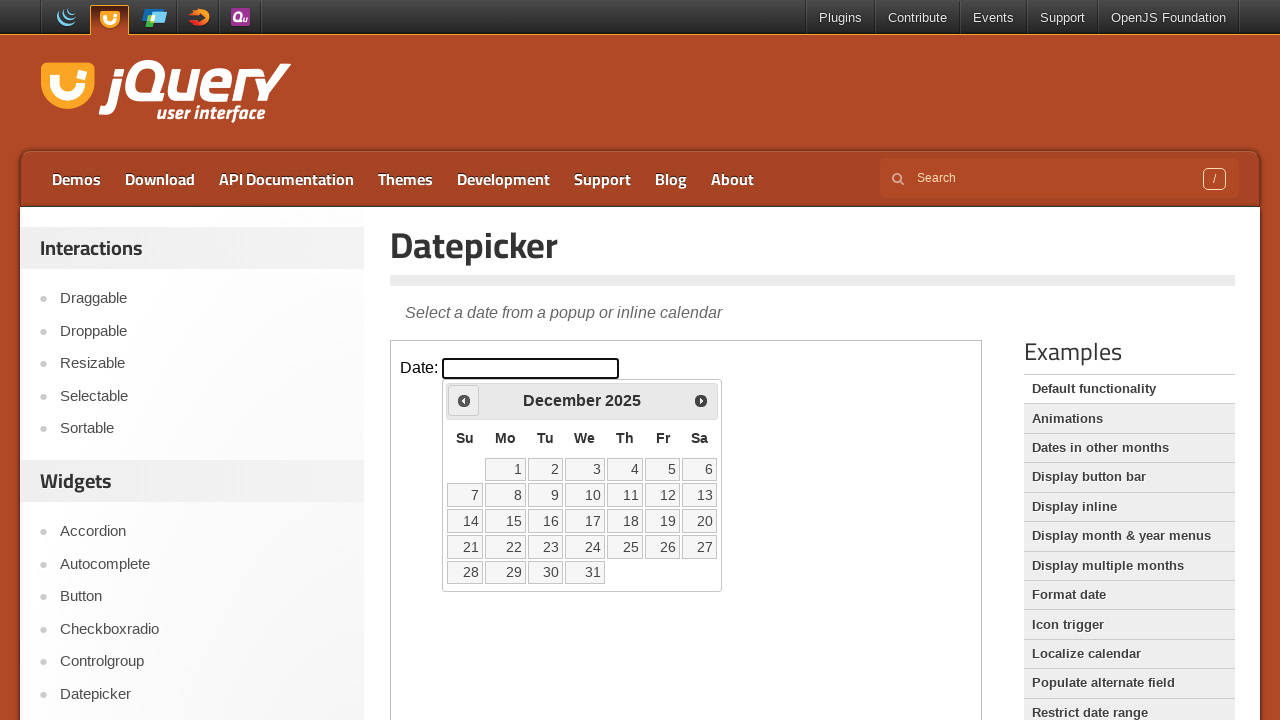

Clicked previous month button to navigate backwards at (464, 400) on .demo-frame >> internal:control=enter-frame >> .ui-datepicker-prev
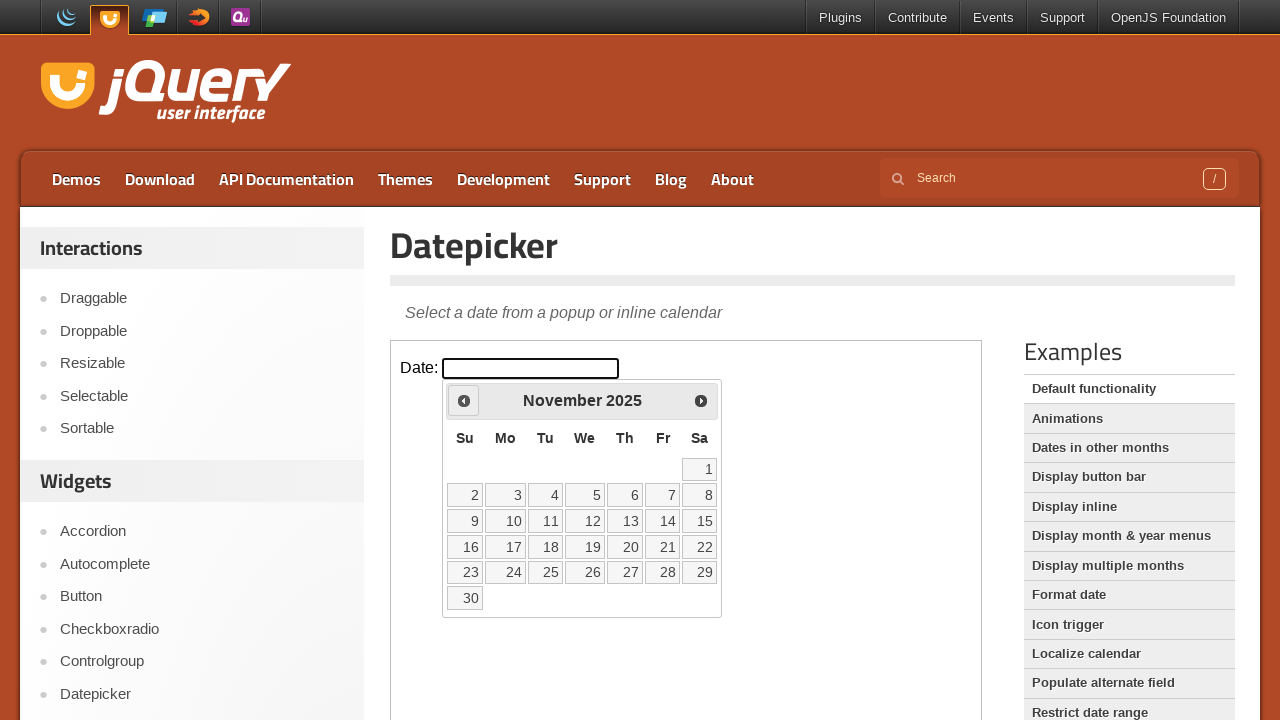

Read datepicker title: November 2025
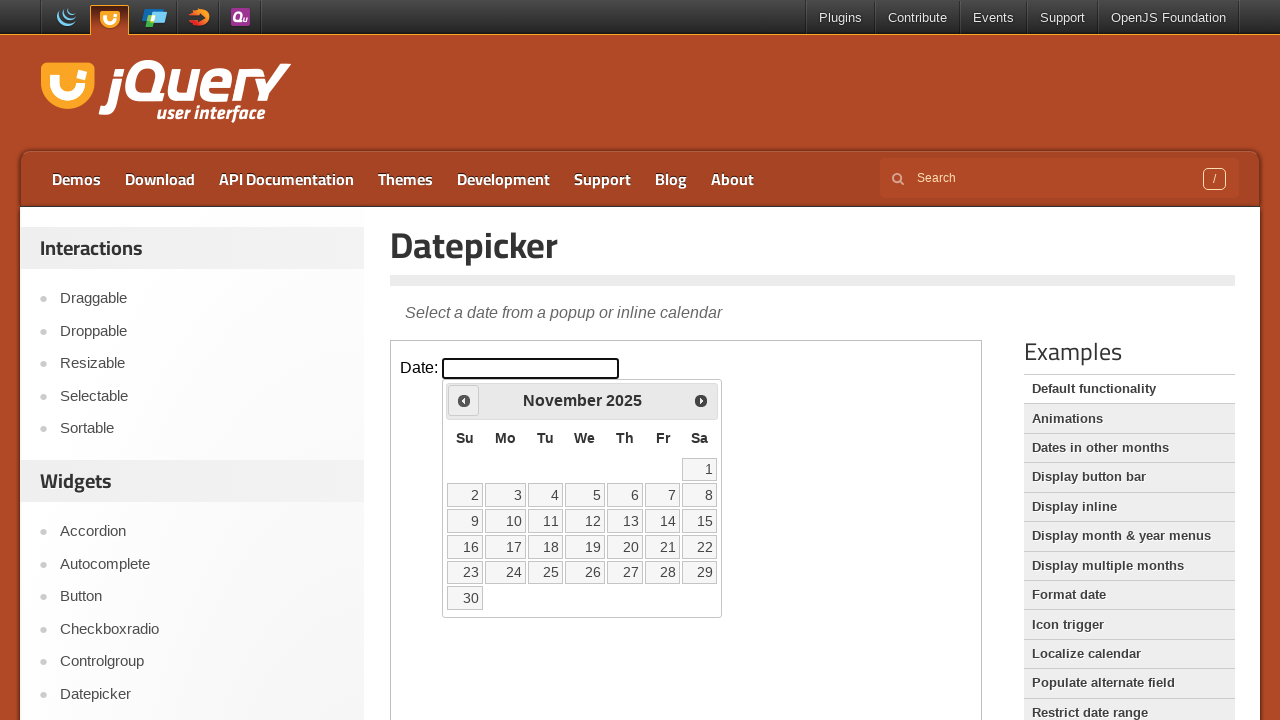

Clicked previous month button to navigate backwards at (464, 400) on .demo-frame >> internal:control=enter-frame >> .ui-datepicker-prev
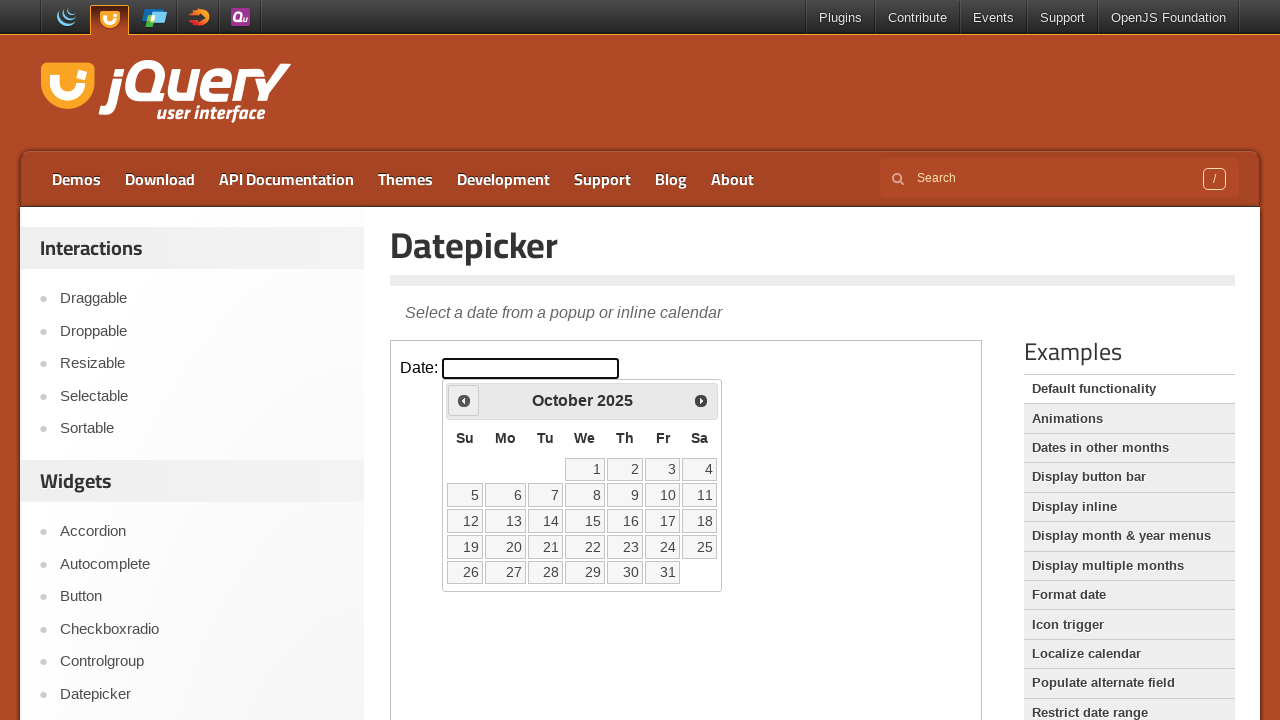

Read datepicker title: October 2025
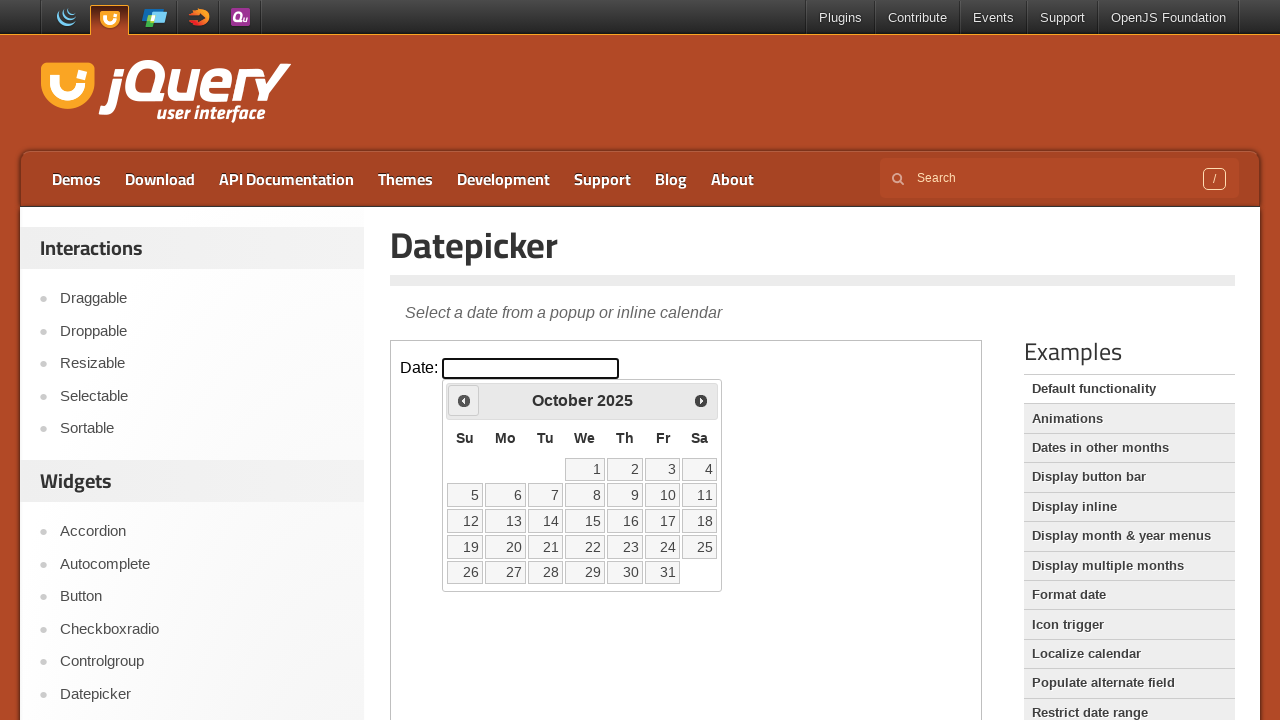

Clicked previous month button to navigate backwards at (464, 400) on .demo-frame >> internal:control=enter-frame >> .ui-datepicker-prev
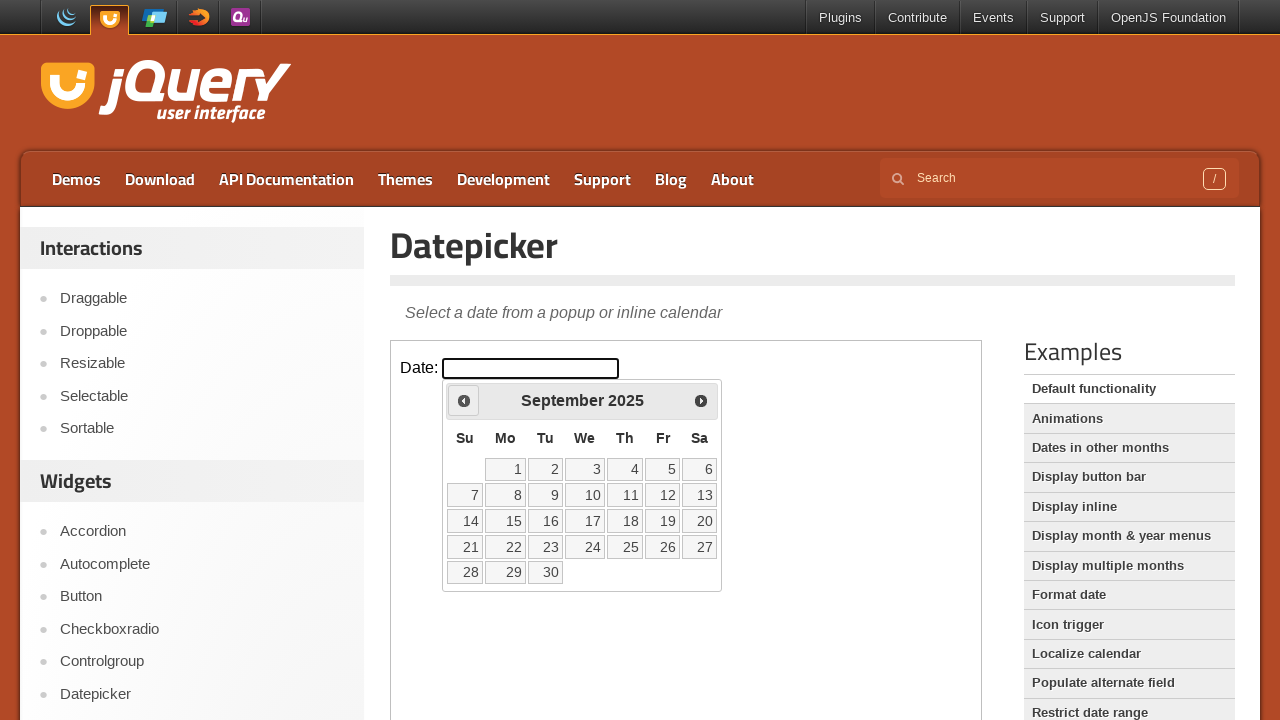

Read datepicker title: September 2025
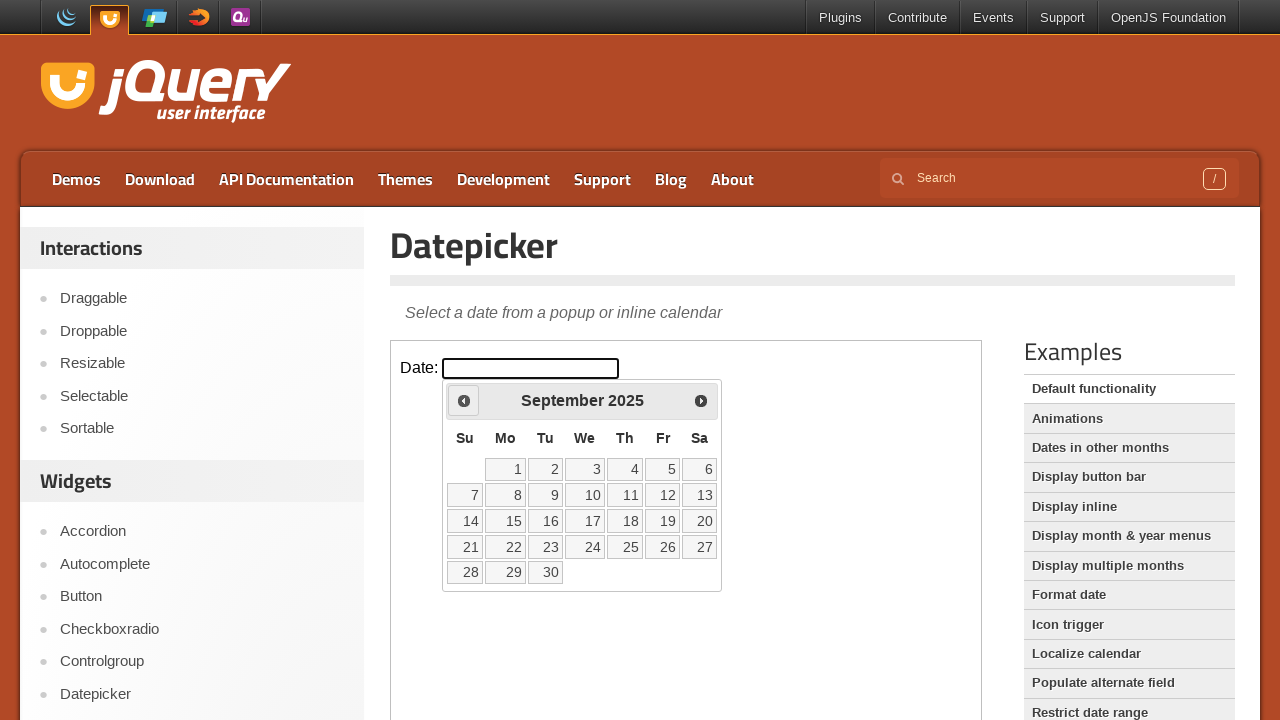

Clicked previous month button to navigate backwards at (464, 400) on .demo-frame >> internal:control=enter-frame >> .ui-datepicker-prev
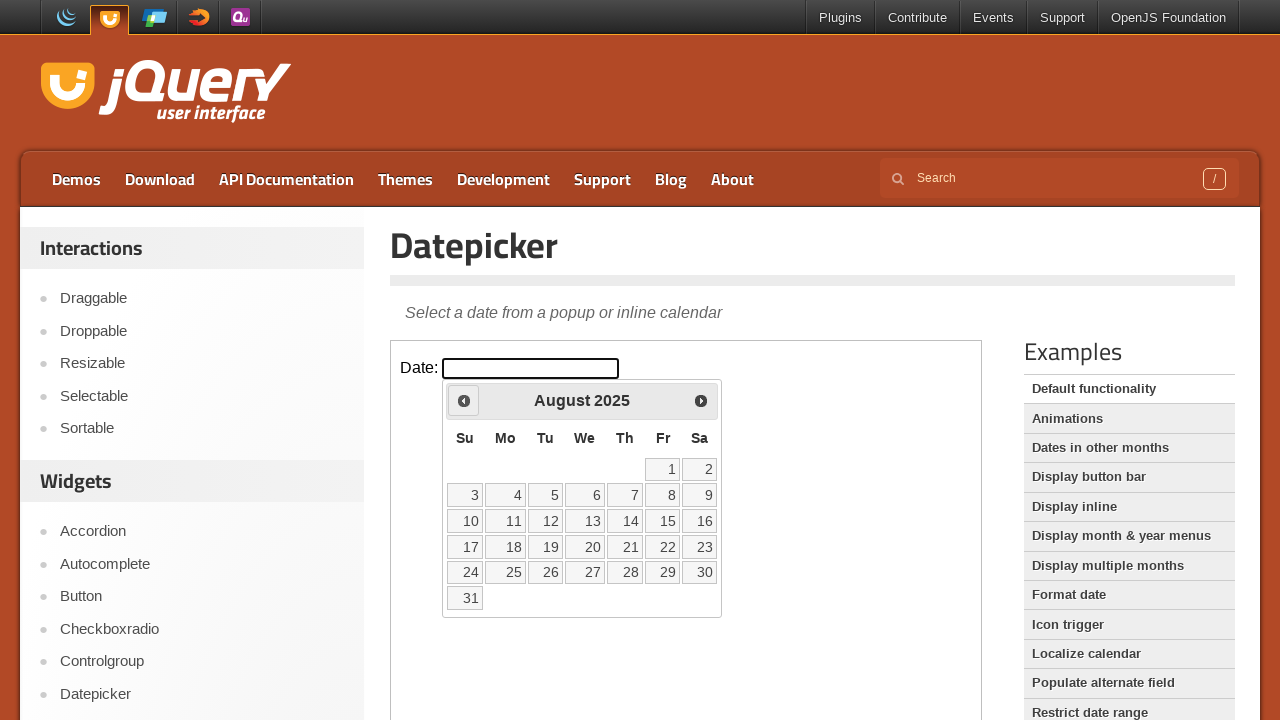

Read datepicker title: August 2025
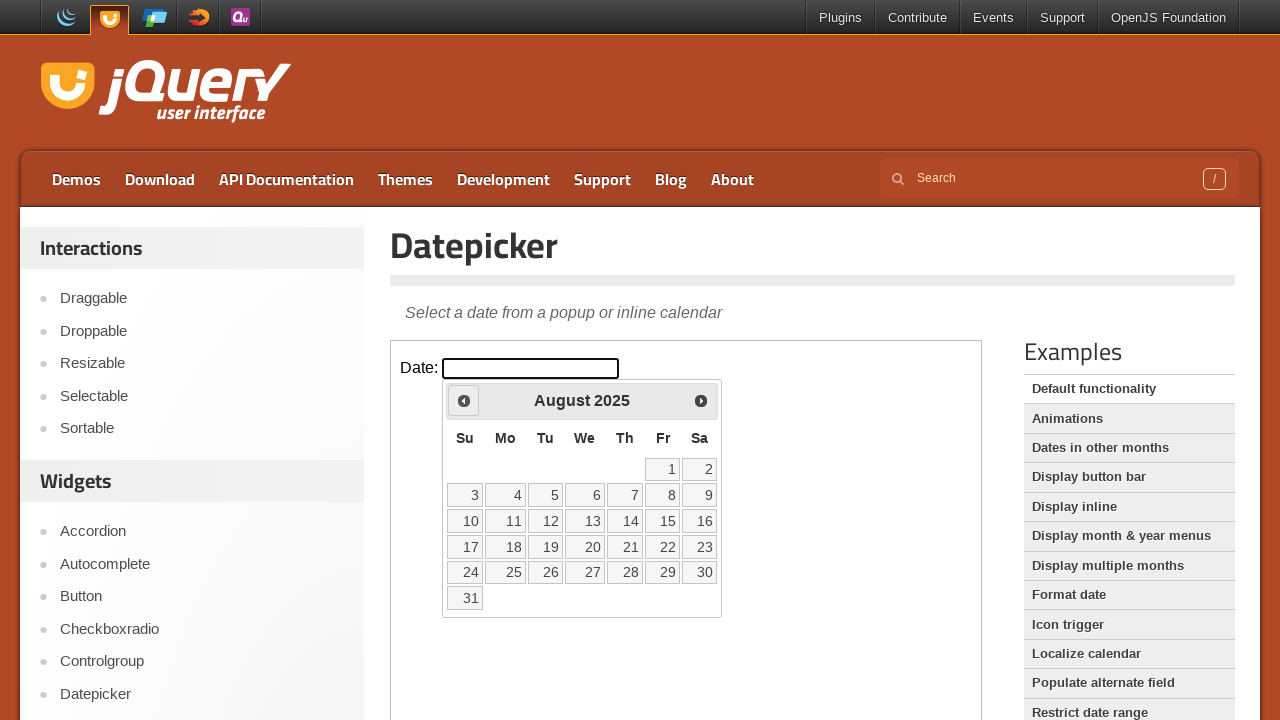

Clicked previous month button to navigate backwards at (464, 400) on .demo-frame >> internal:control=enter-frame >> .ui-datepicker-prev
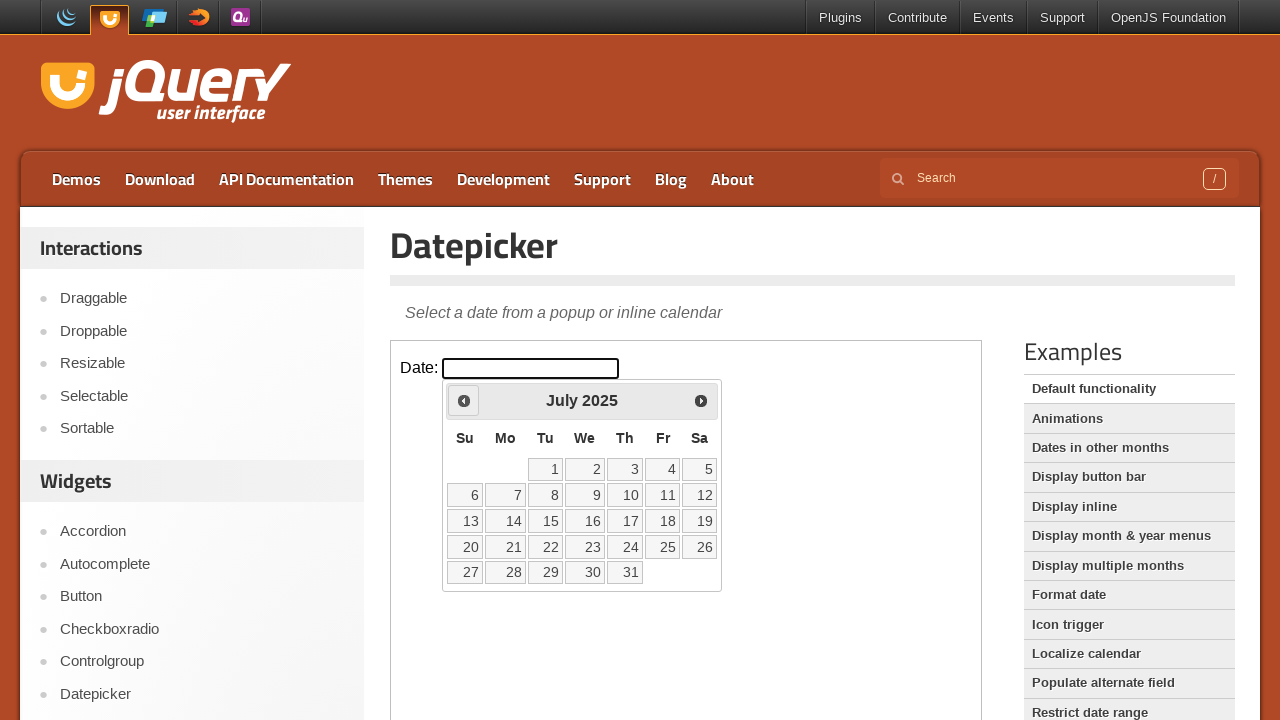

Read datepicker title: July 2025
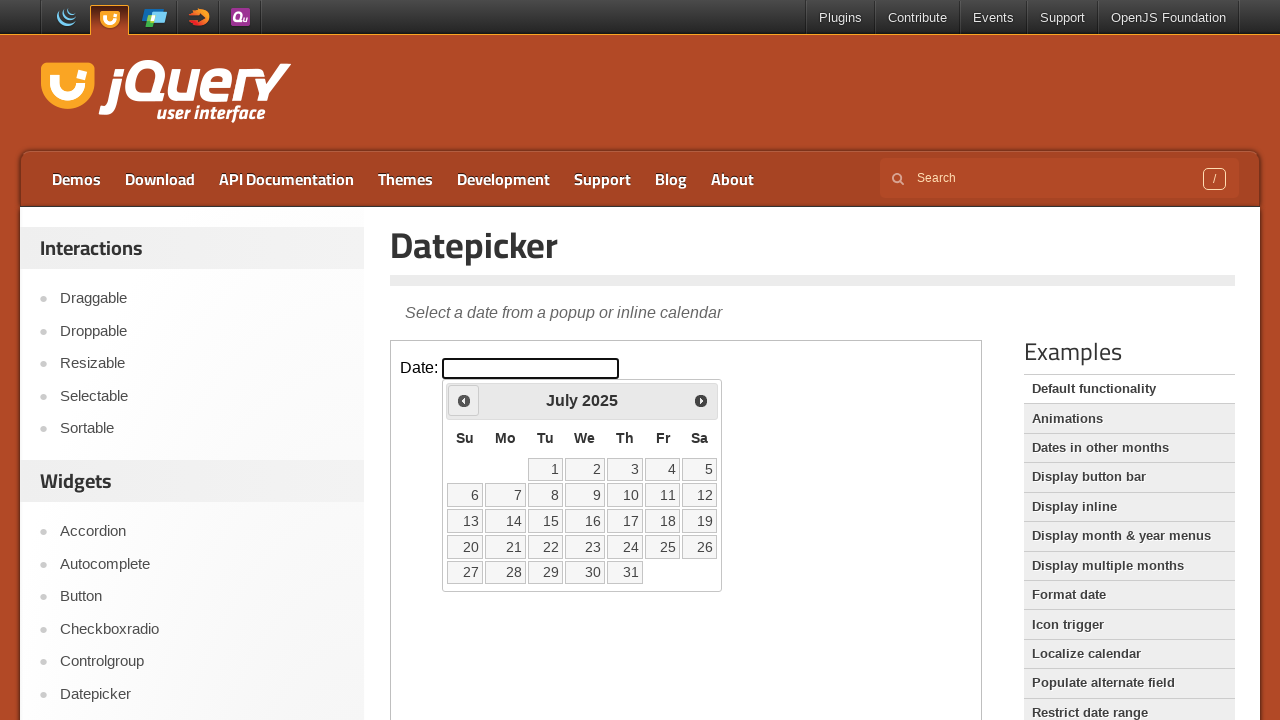

Clicked previous month button to navigate backwards at (464, 400) on .demo-frame >> internal:control=enter-frame >> .ui-datepicker-prev
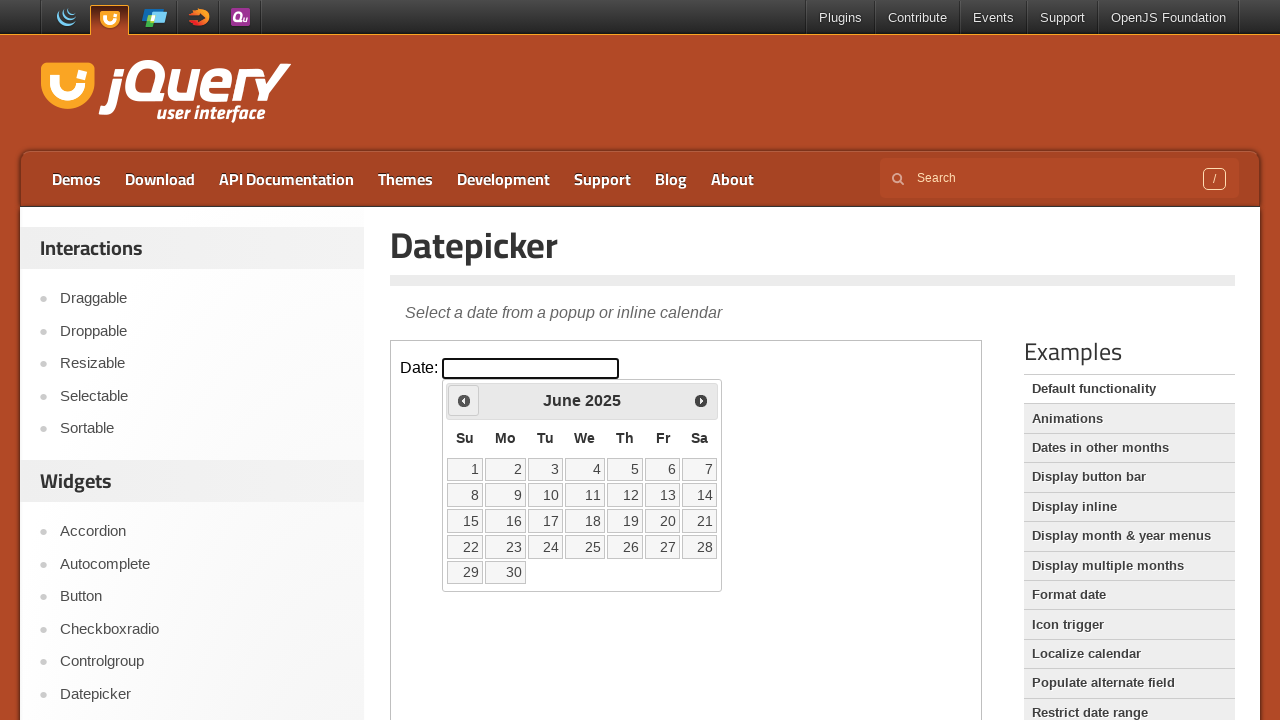

Read datepicker title: June 2025
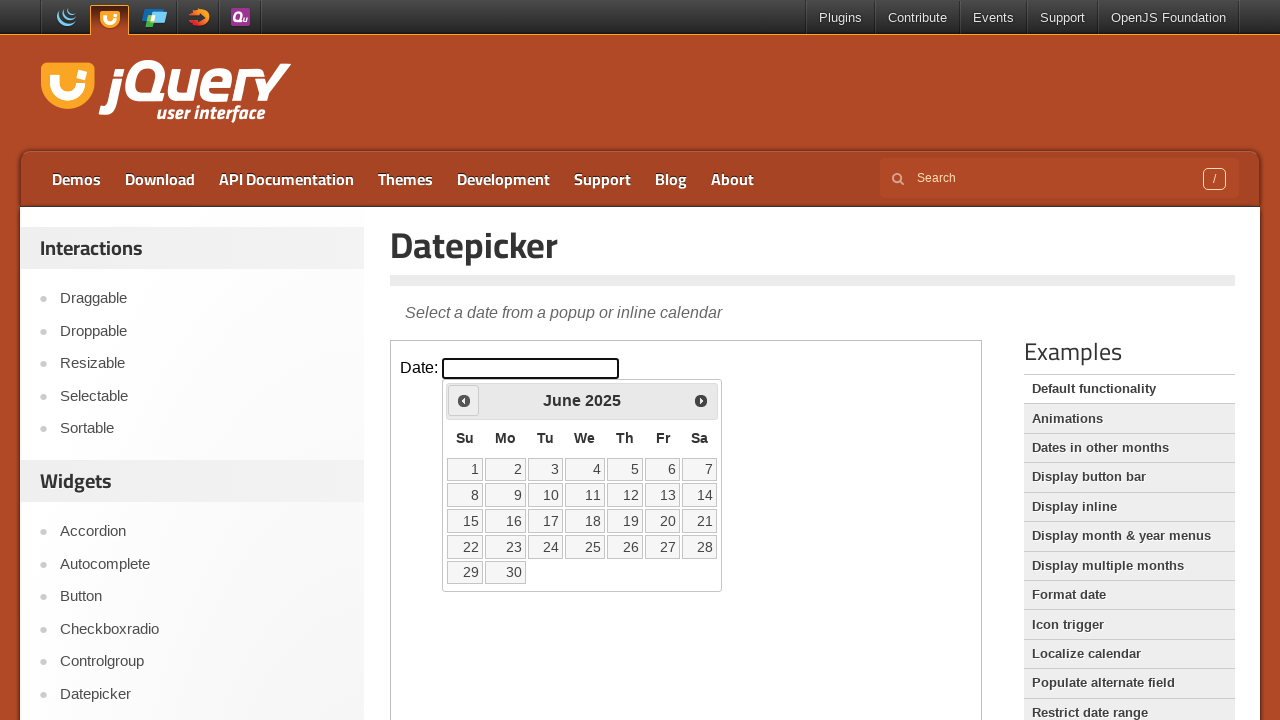

Clicked previous month button to navigate backwards at (464, 400) on .demo-frame >> internal:control=enter-frame >> .ui-datepicker-prev
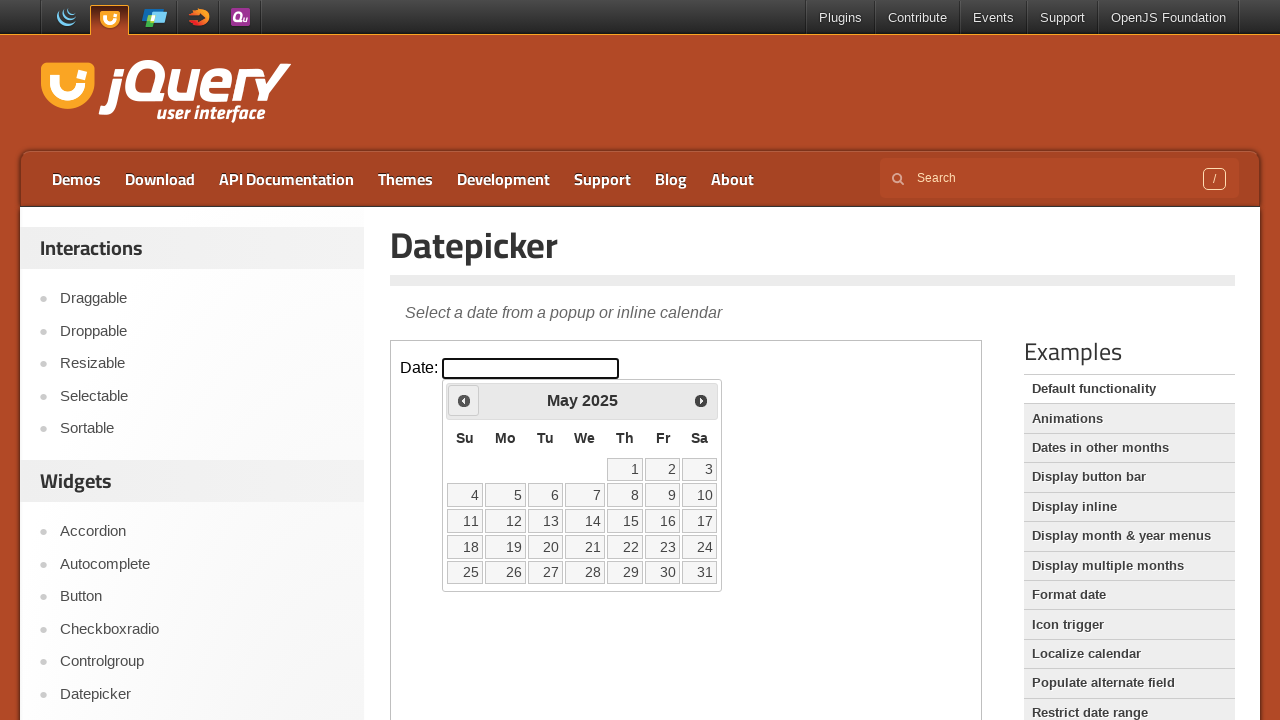

Read datepicker title: May 2025
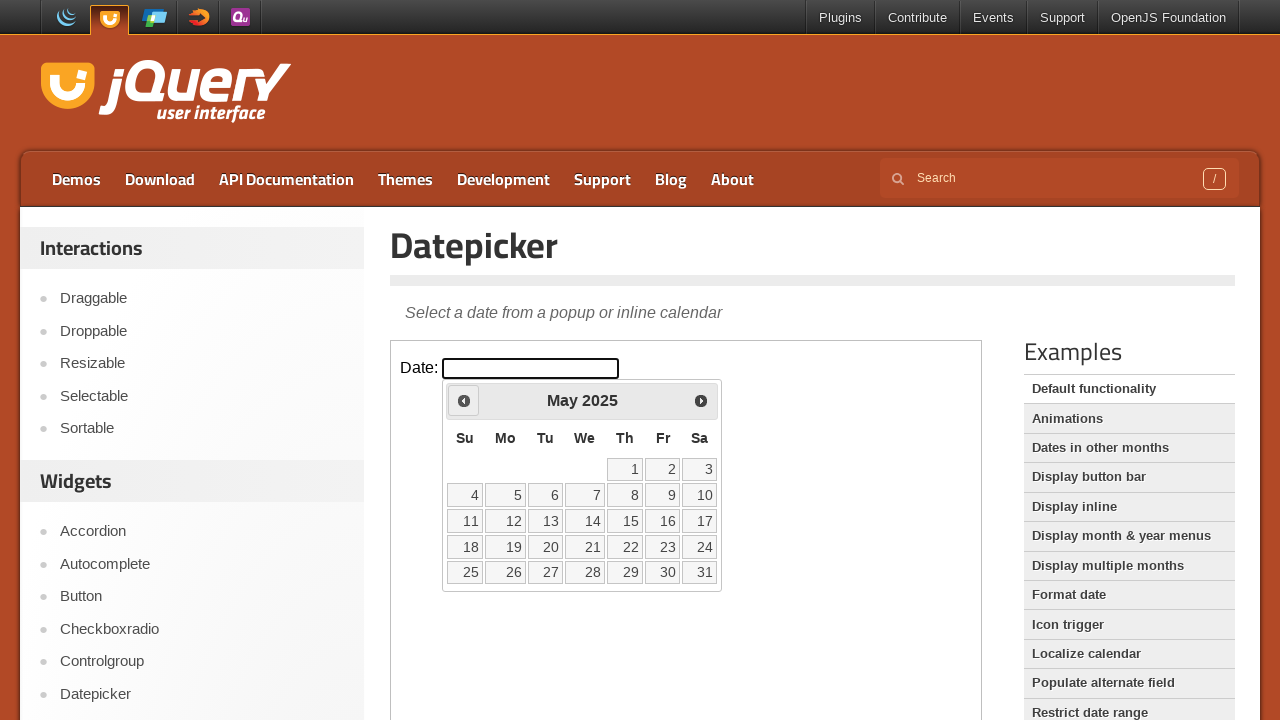

Clicked previous month button to navigate backwards at (464, 400) on .demo-frame >> internal:control=enter-frame >> .ui-datepicker-prev
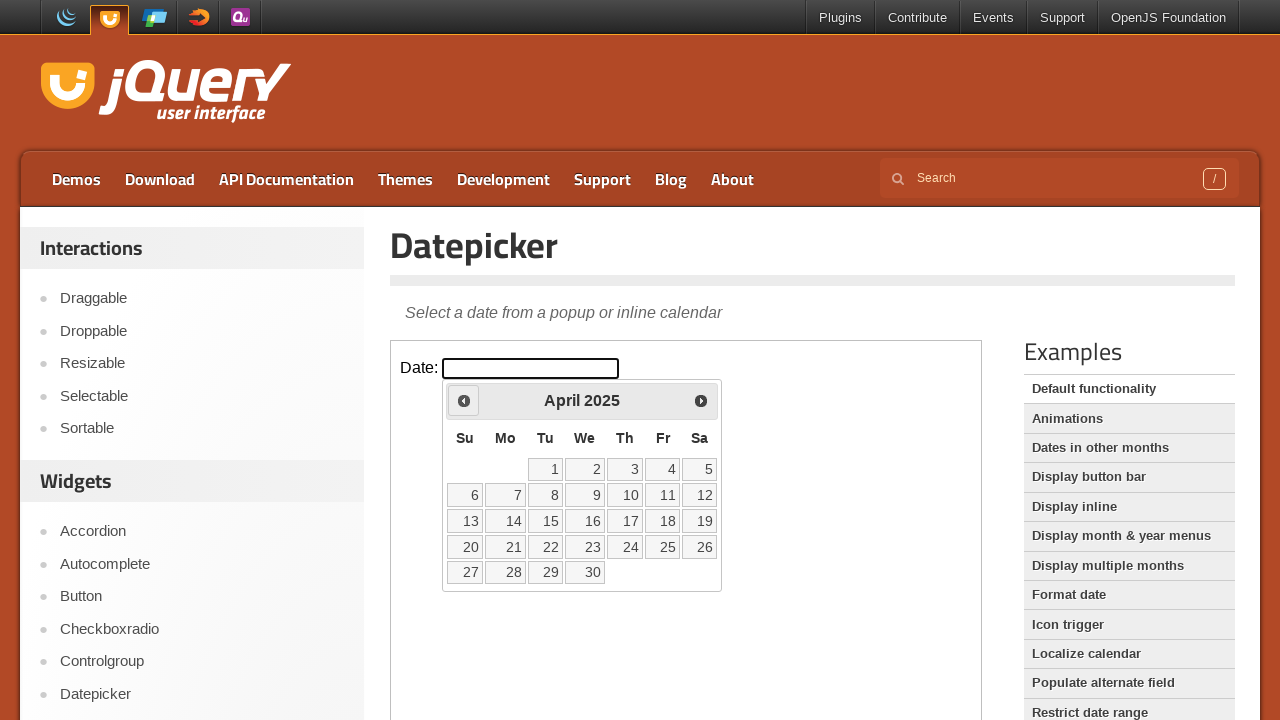

Read datepicker title: April 2025
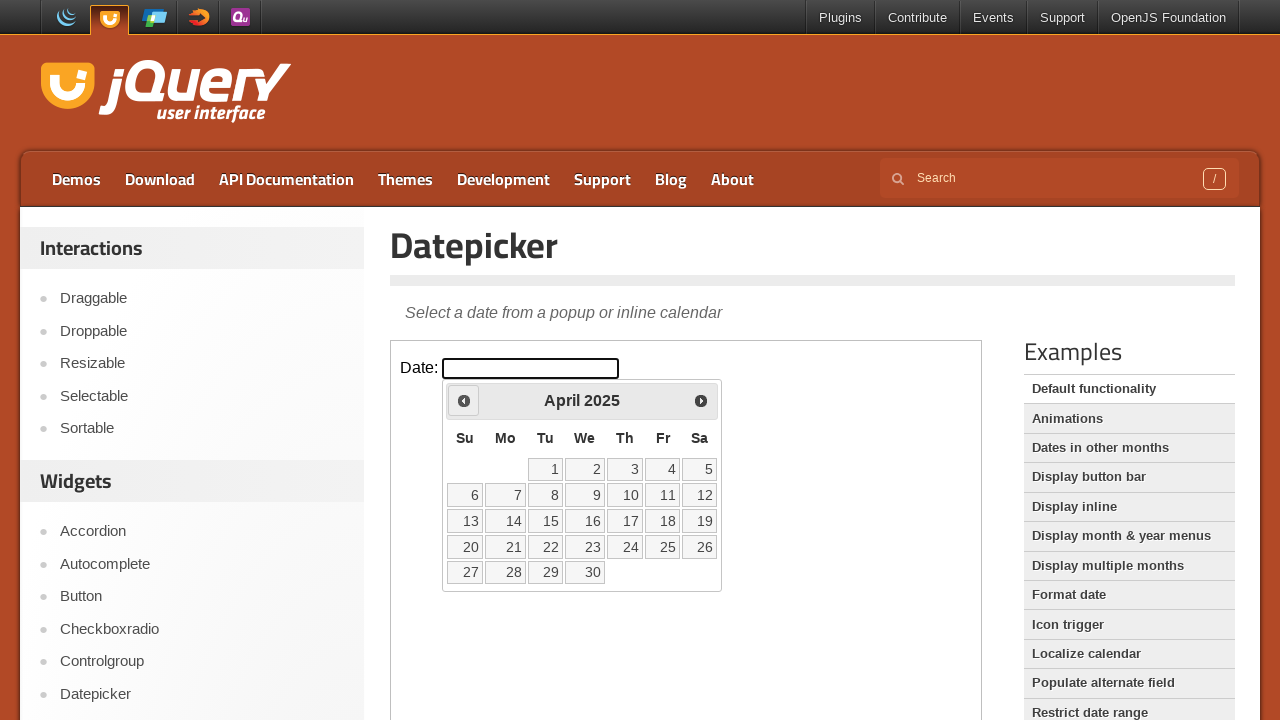

Clicked previous month button to navigate backwards at (464, 400) on .demo-frame >> internal:control=enter-frame >> .ui-datepicker-prev
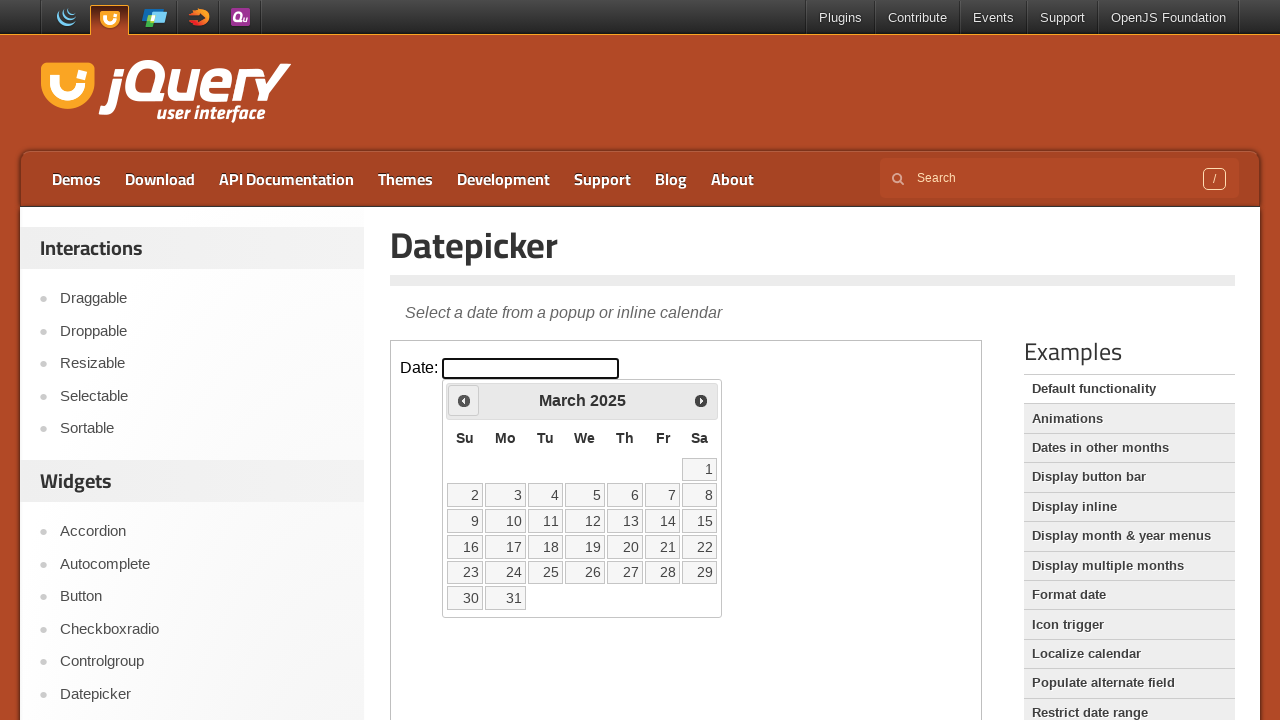

Read datepicker title: March 2025
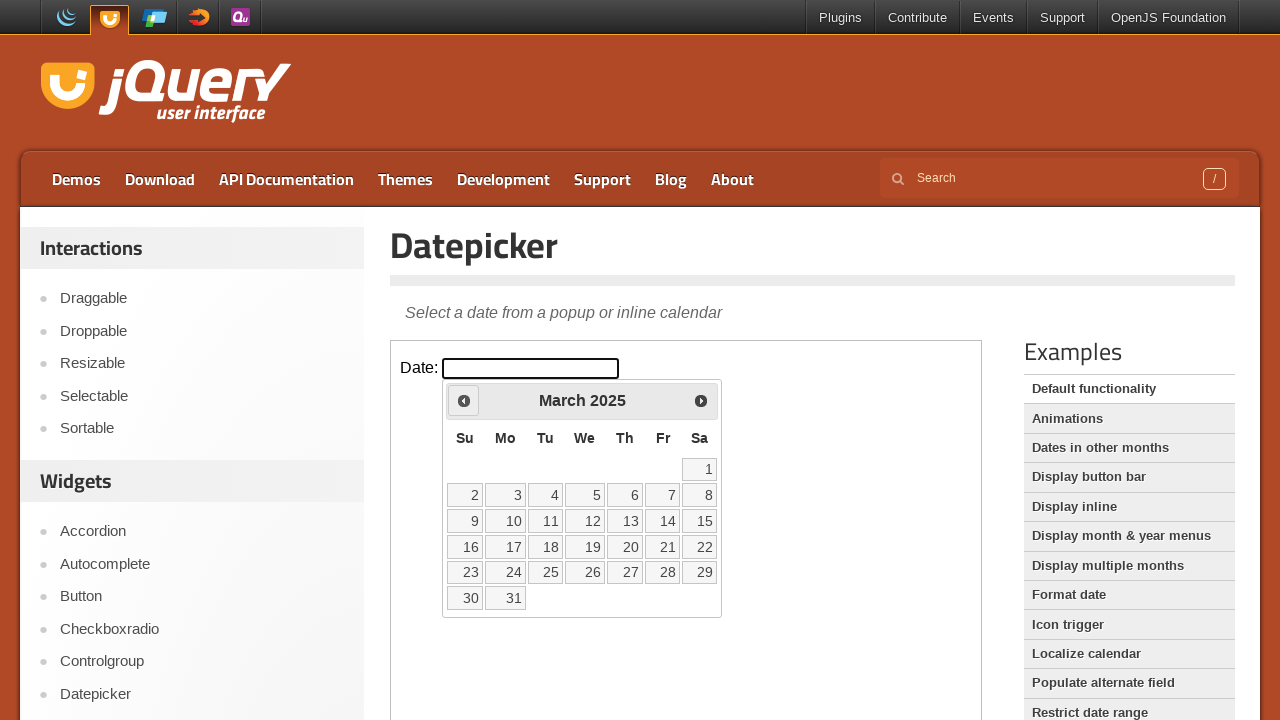

Clicked previous month button to navigate backwards at (464, 400) on .demo-frame >> internal:control=enter-frame >> .ui-datepicker-prev
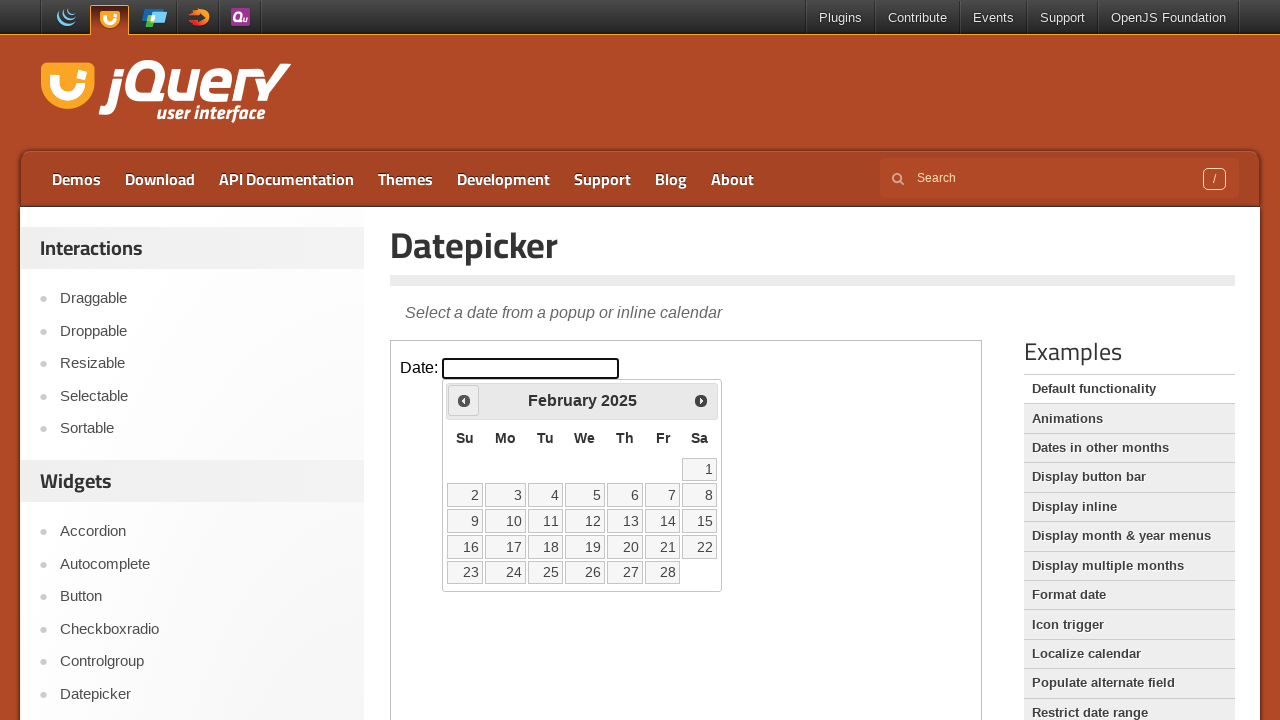

Read datepicker title: February 2025
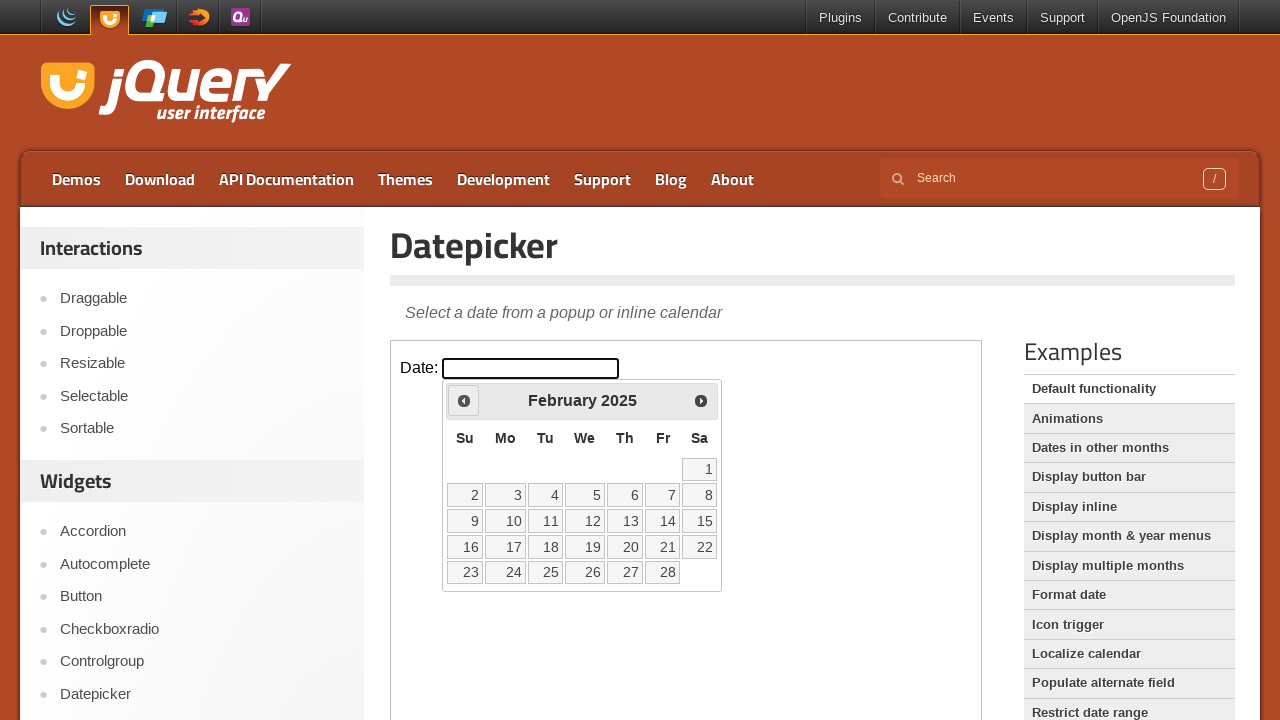

Clicked previous month button to navigate backwards at (464, 400) on .demo-frame >> internal:control=enter-frame >> .ui-datepicker-prev
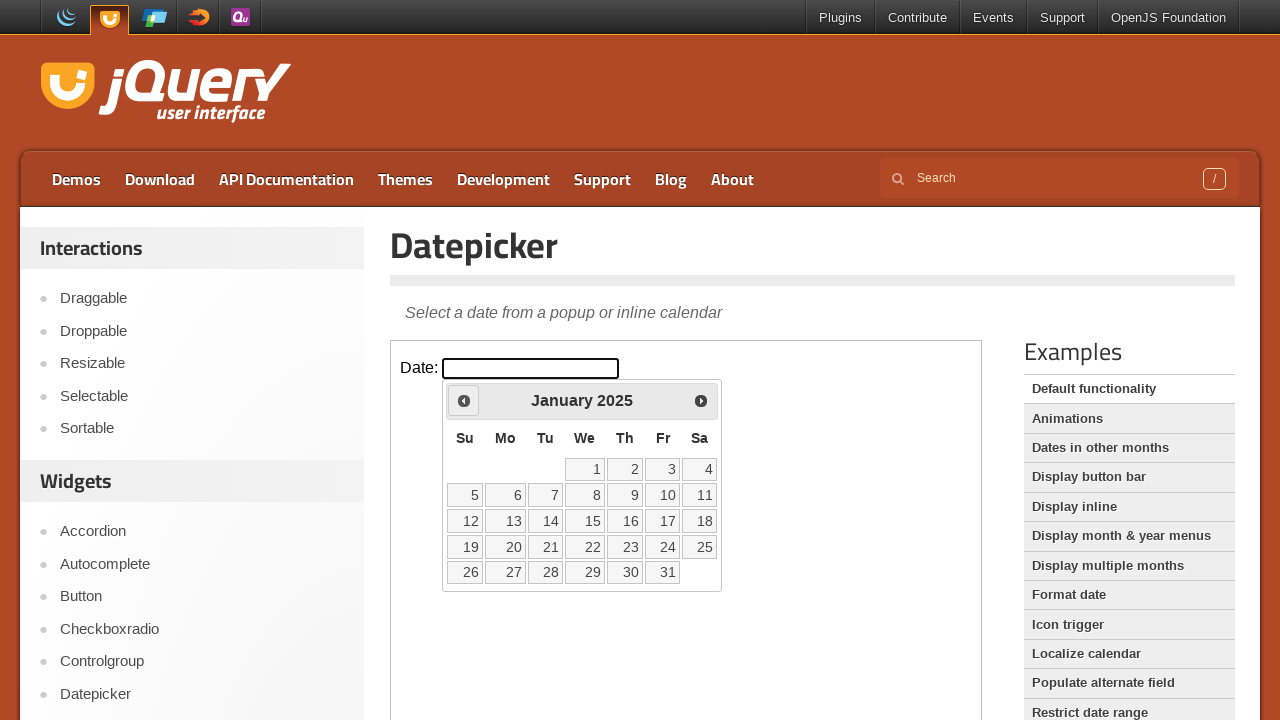

Read datepicker title: January 2025
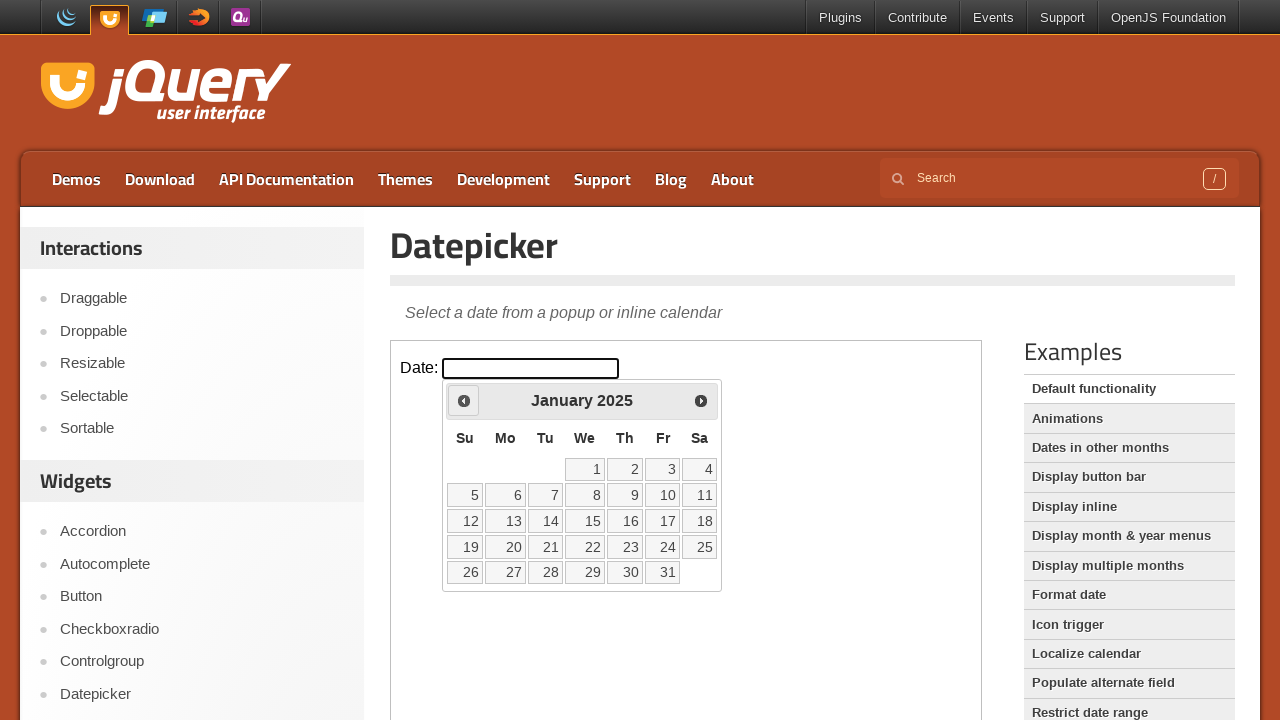

Clicked previous month button to navigate backwards at (464, 400) on .demo-frame >> internal:control=enter-frame >> .ui-datepicker-prev
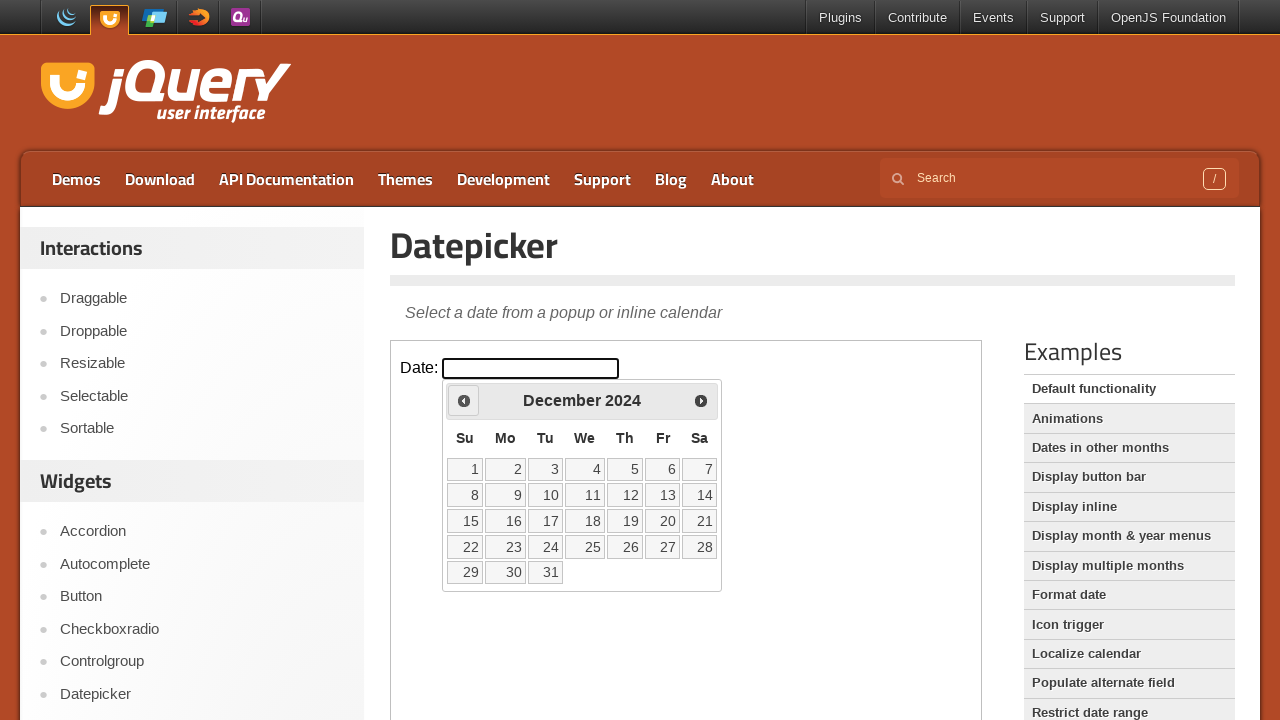

Read datepicker title: December 2024
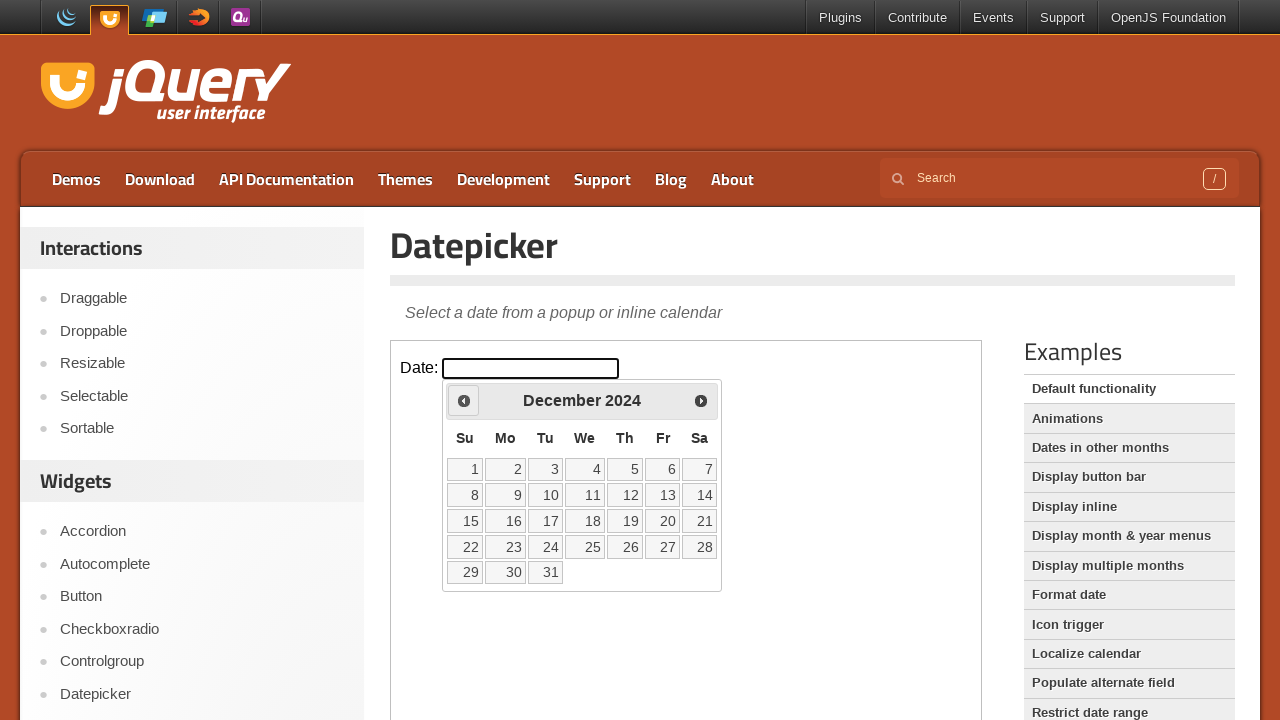

Clicked previous month button to navigate backwards at (464, 400) on .demo-frame >> internal:control=enter-frame >> .ui-datepicker-prev
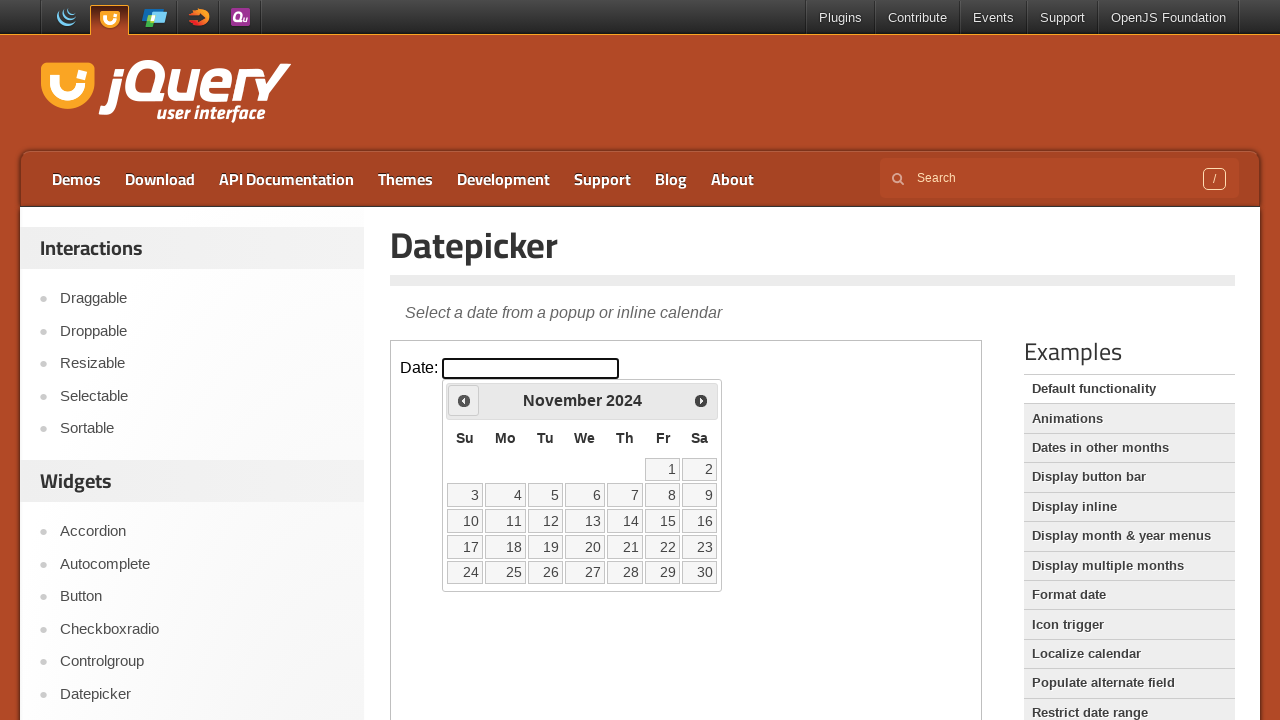

Read datepicker title: November 2024
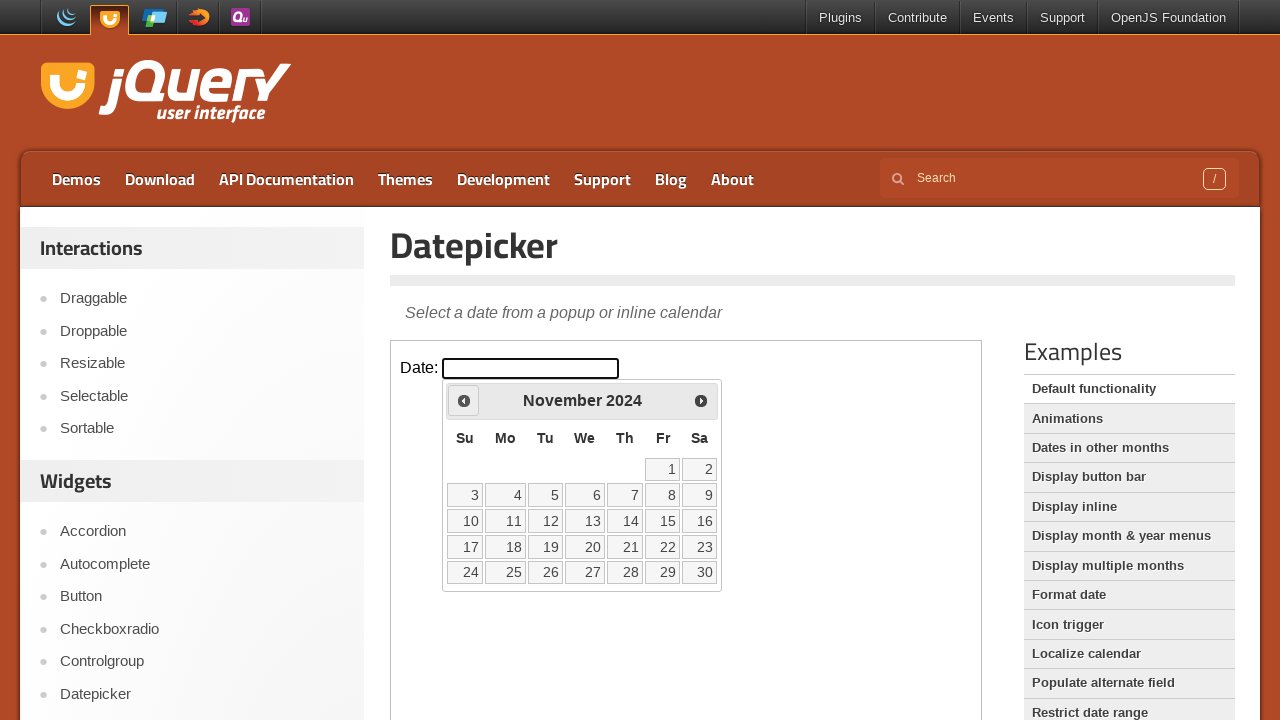

Clicked previous month button to navigate backwards at (464, 400) on .demo-frame >> internal:control=enter-frame >> .ui-datepicker-prev
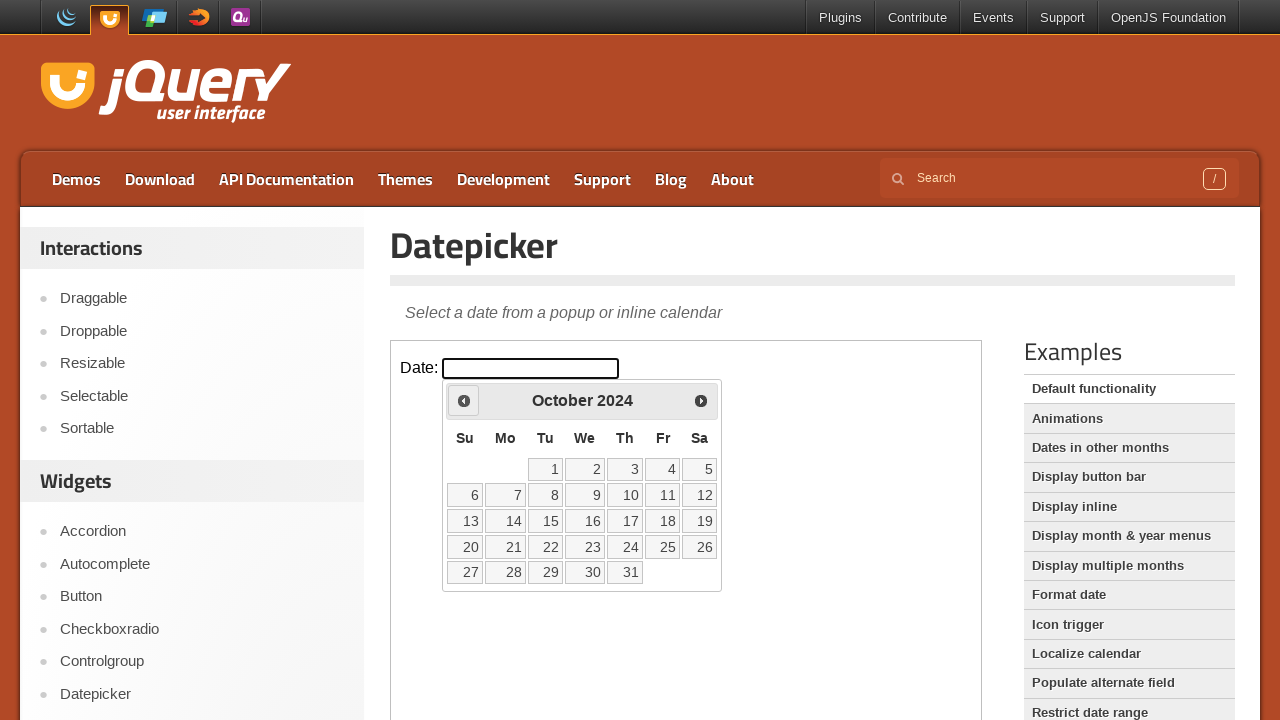

Read datepicker title: October 2024
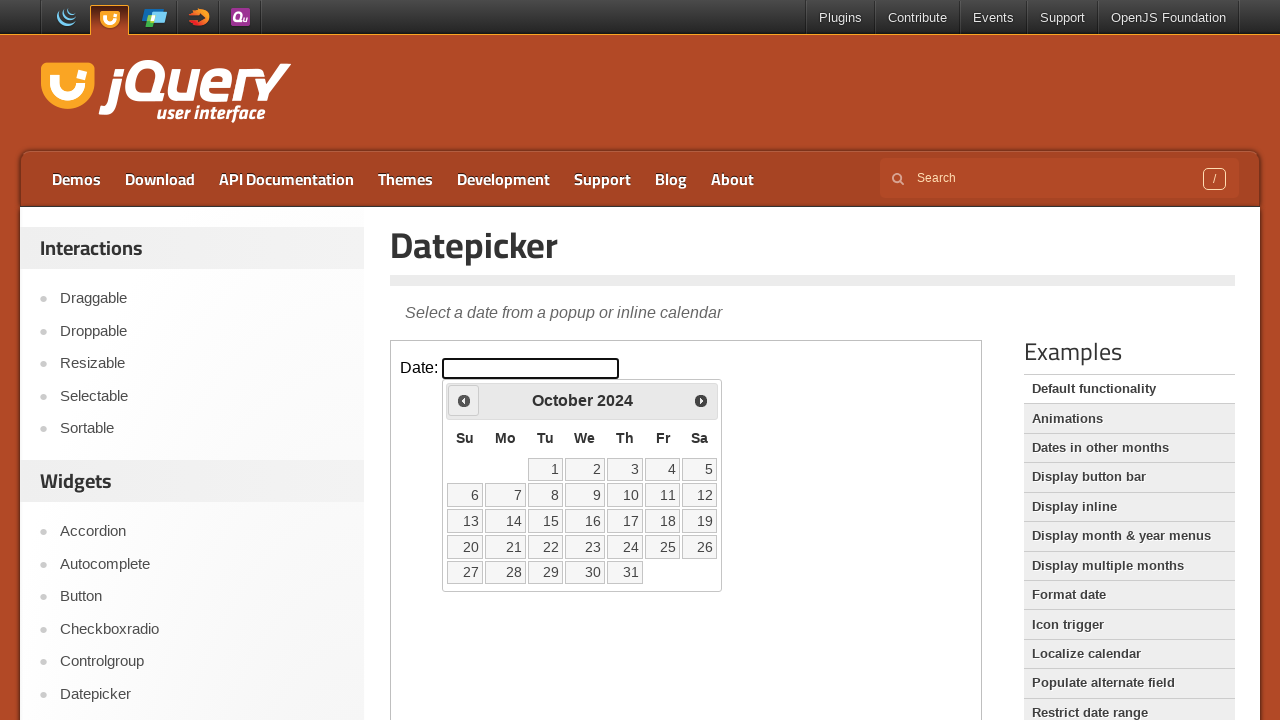

Clicked previous month button to navigate backwards at (464, 400) on .demo-frame >> internal:control=enter-frame >> .ui-datepicker-prev
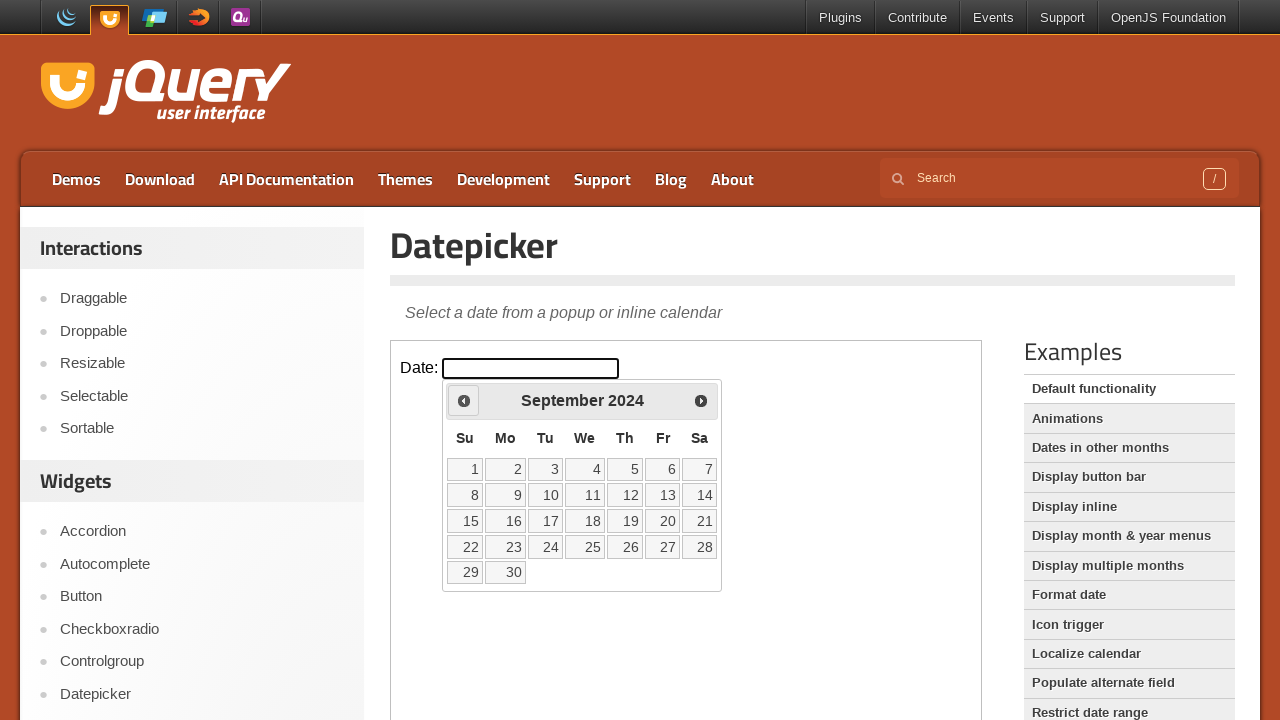

Read datepicker title: September 2024
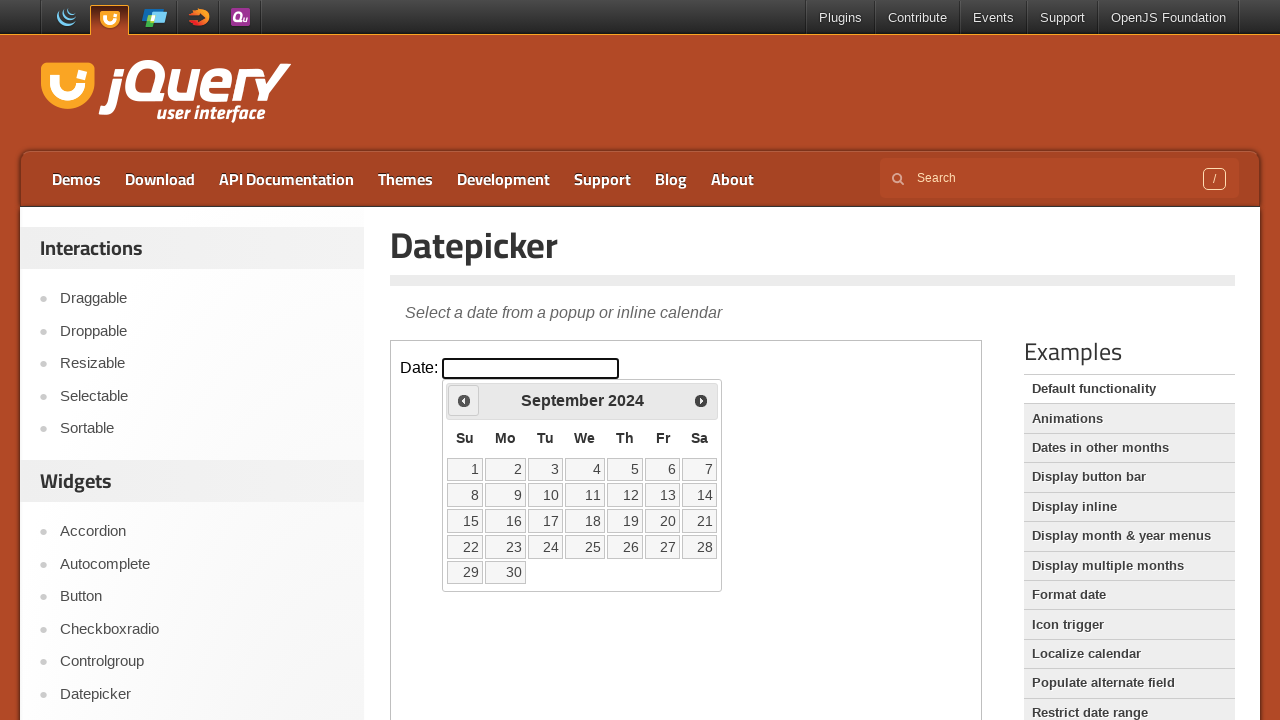

Clicked previous month button to navigate backwards at (464, 400) on .demo-frame >> internal:control=enter-frame >> .ui-datepicker-prev
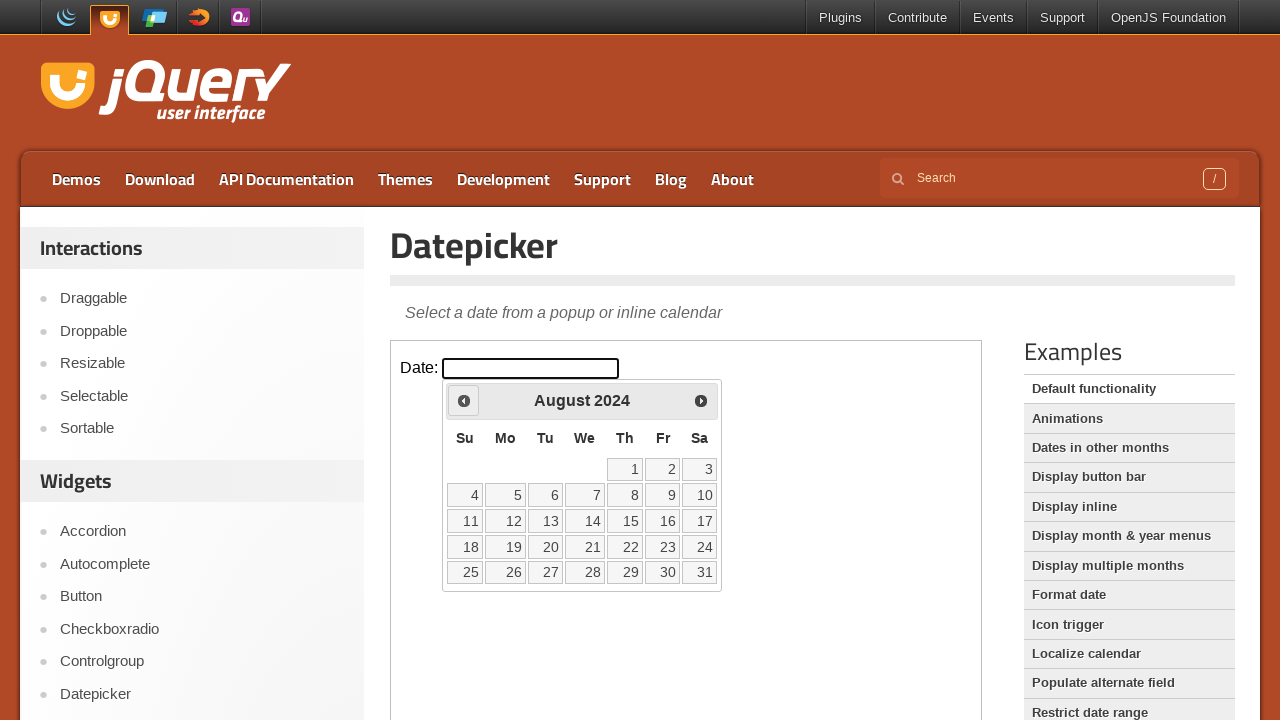

Read datepicker title: August 2024
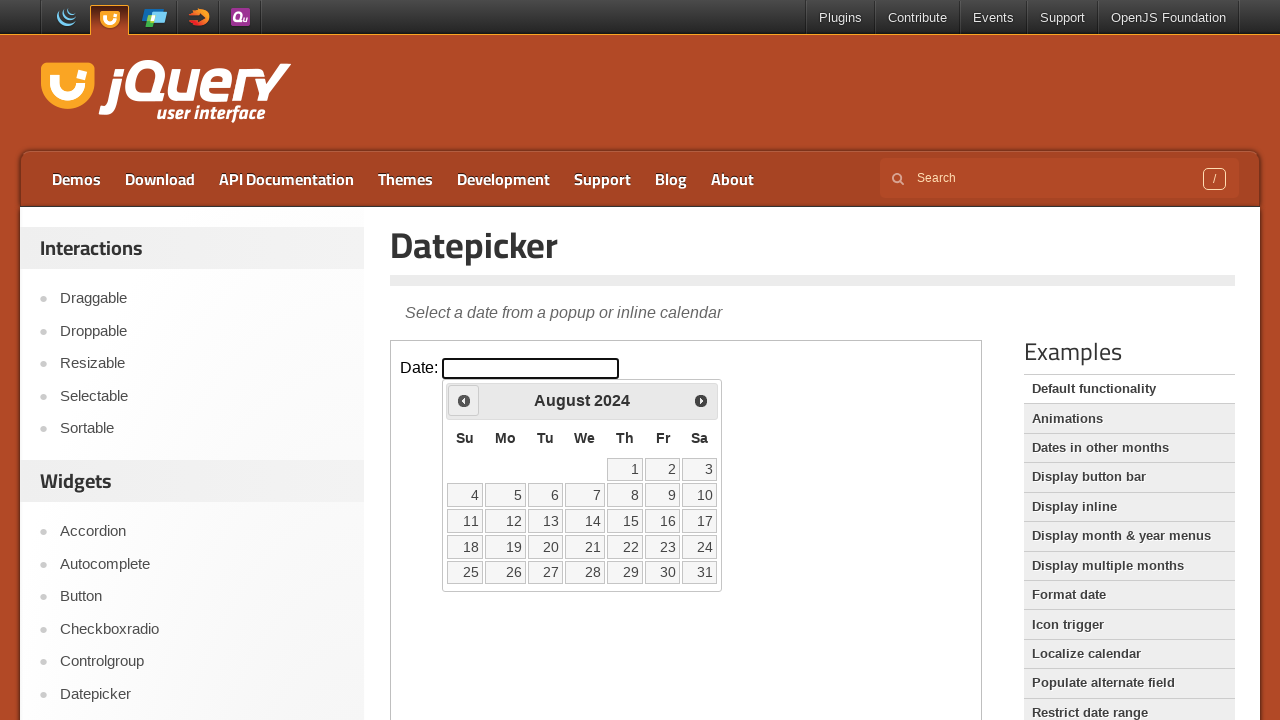

Selected the 15th day of August 2024 at (625, 521) on .demo-frame >> internal:control=enter-frame >> a:text('15')
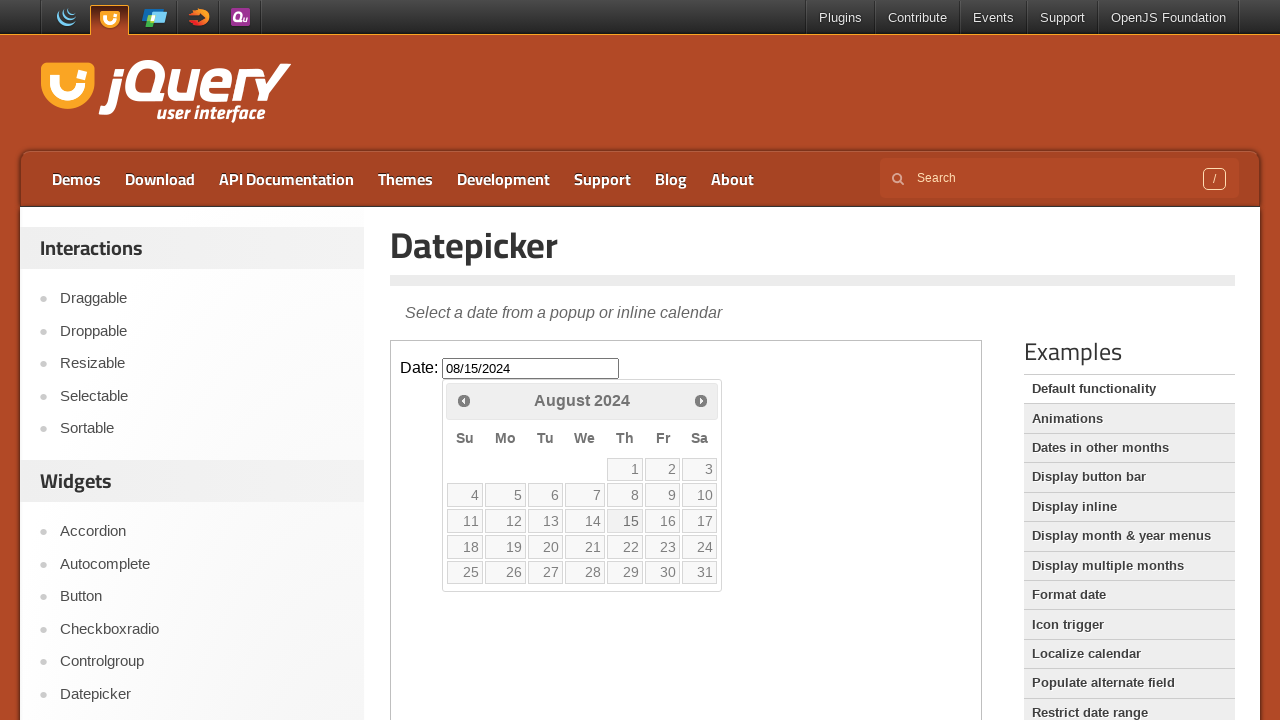

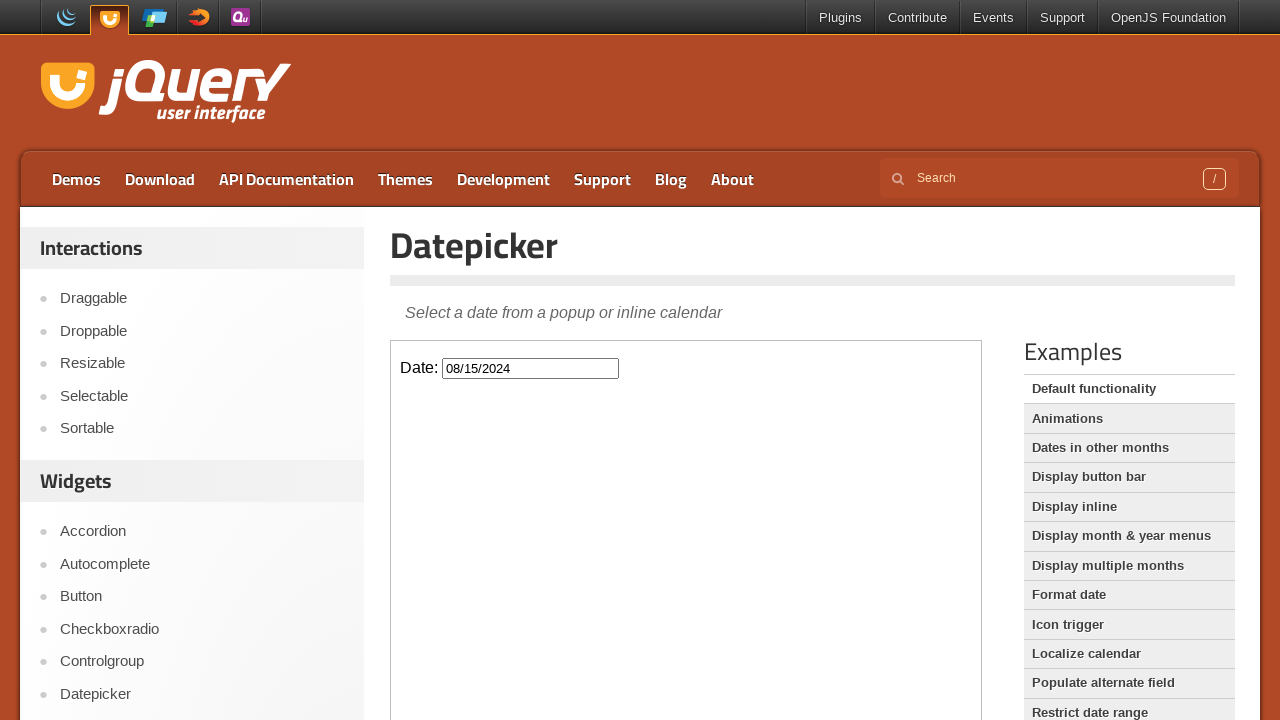